Tests that all images on the pages have valid src attributes and are displayed correctly.

Starting URL: https://ntig-uppsala.github.io/Frisor-Saxe/index.html

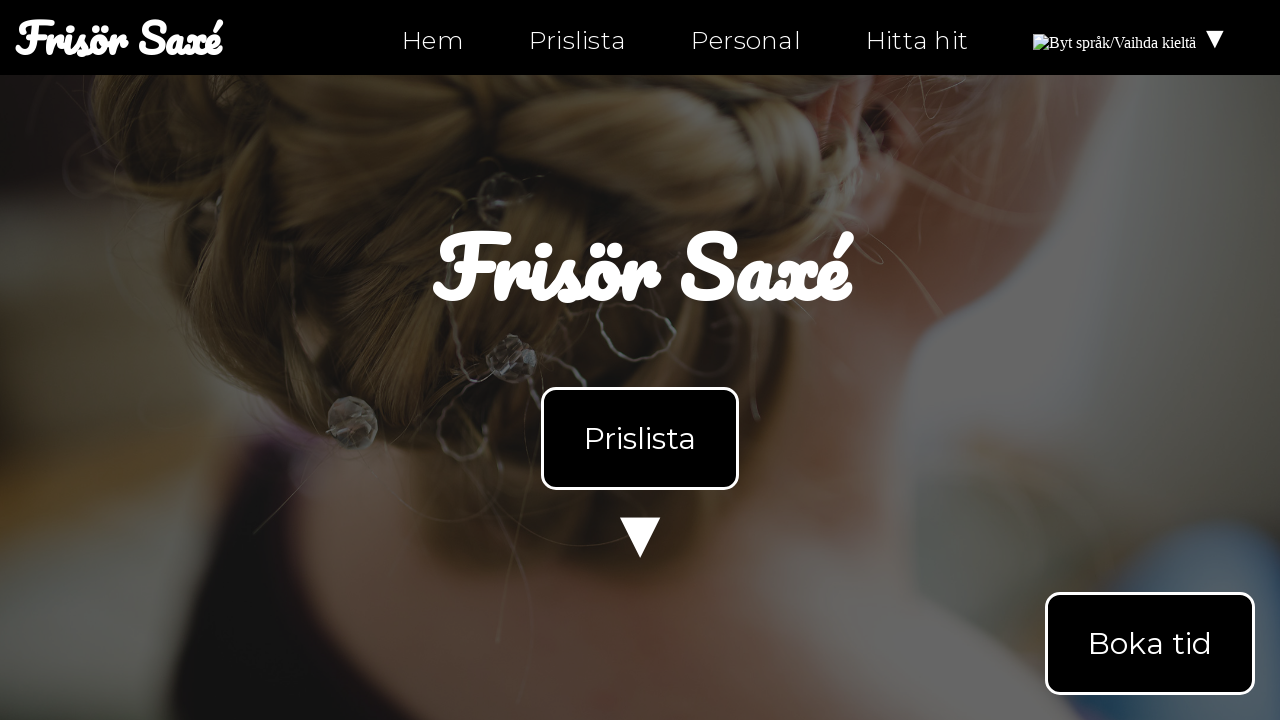

Waited for body element to load on index.html
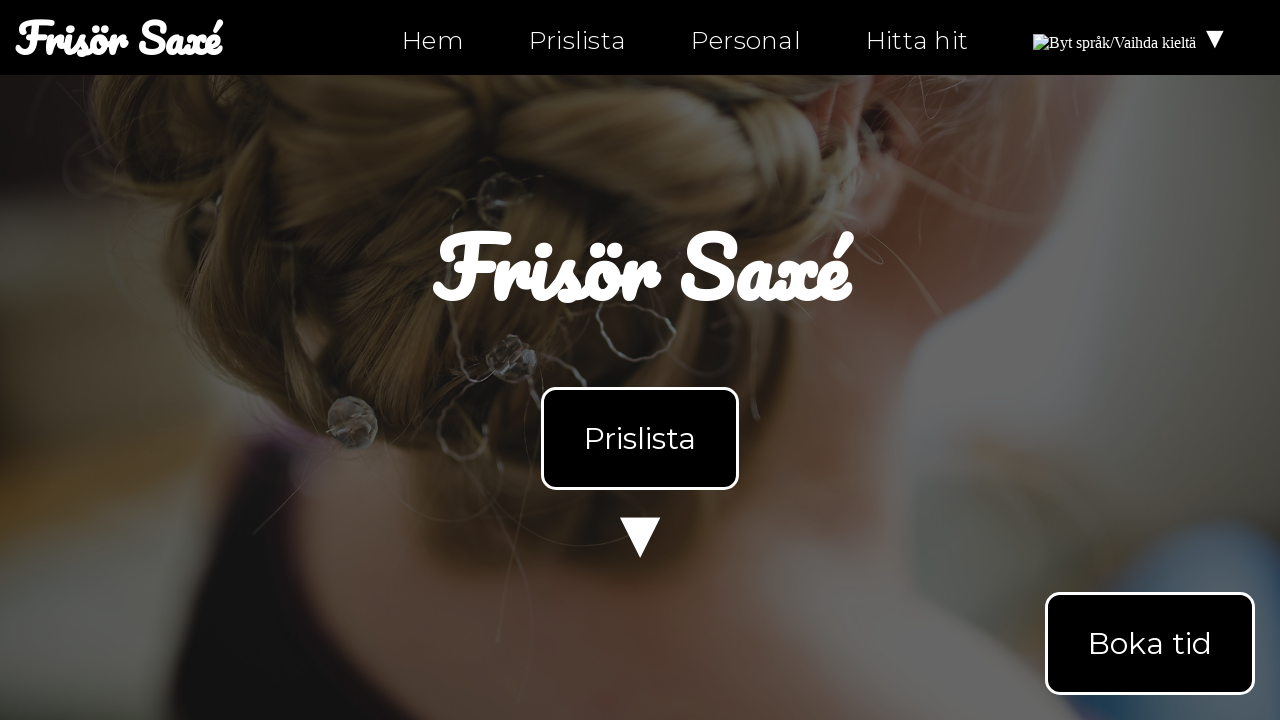

Located all img elements on index.html
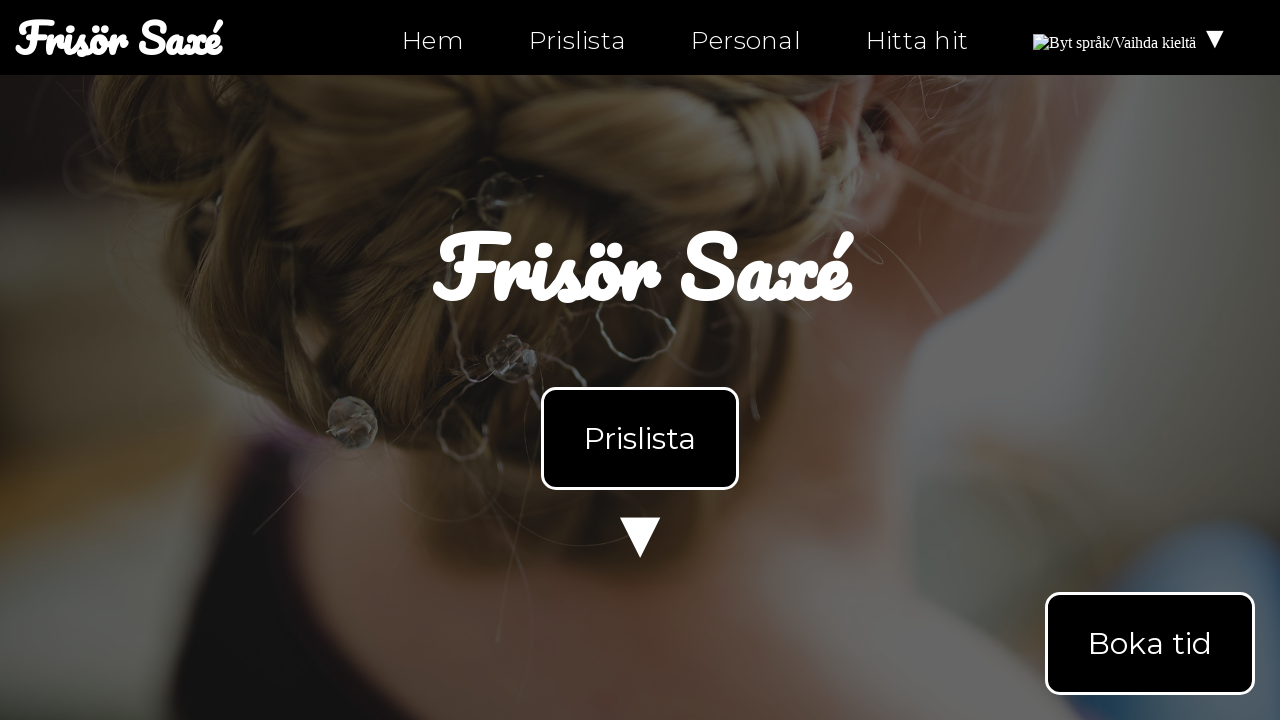

Checked image src attribute: https://upload.wikimedia.org/wikipedia/commons/4/4c/Flag_of_Sweden.svg
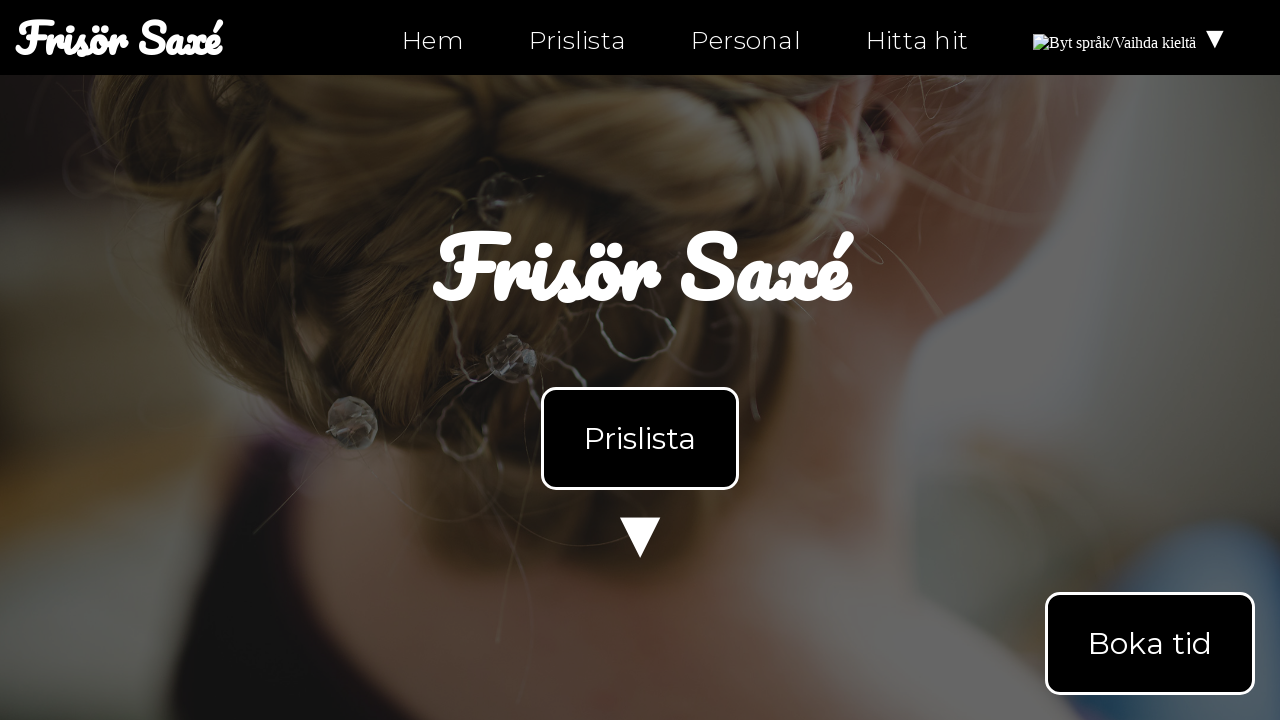

Asserted image has valid src attribute
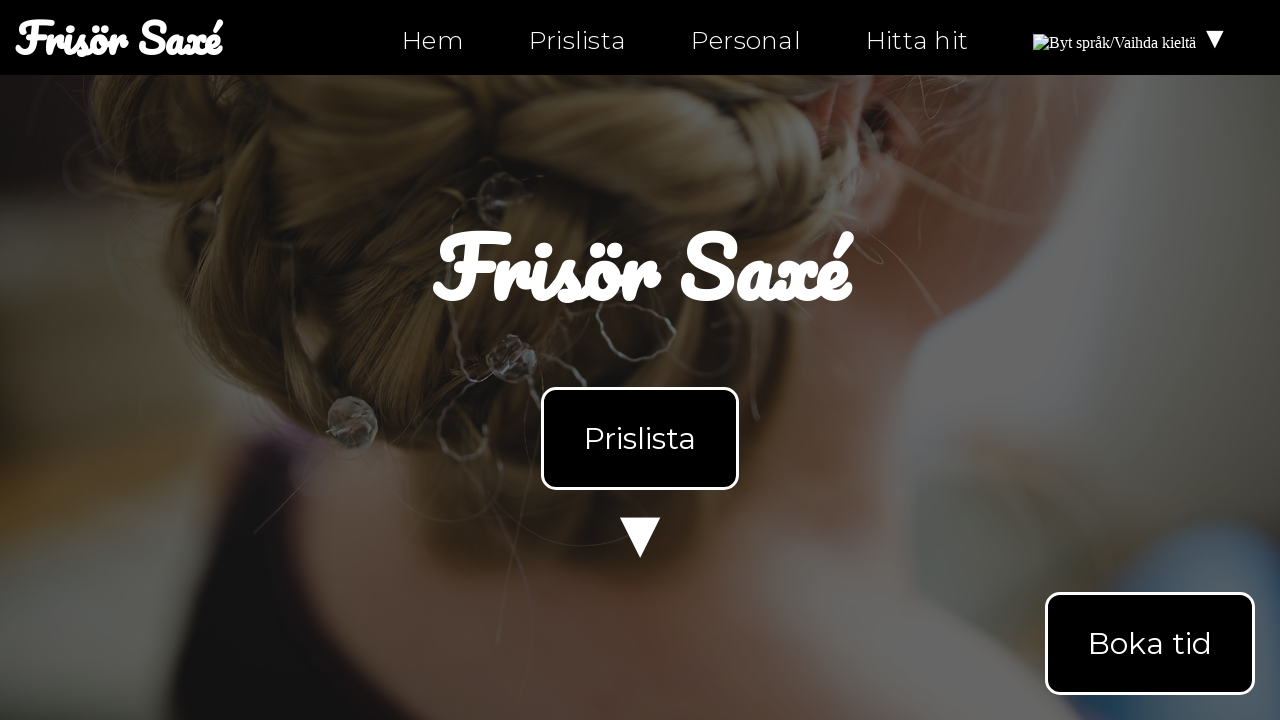

Checked image src attribute: https://upload.wikimedia.org/wikipedia/commons/4/4c/Flag_of_Sweden.svg
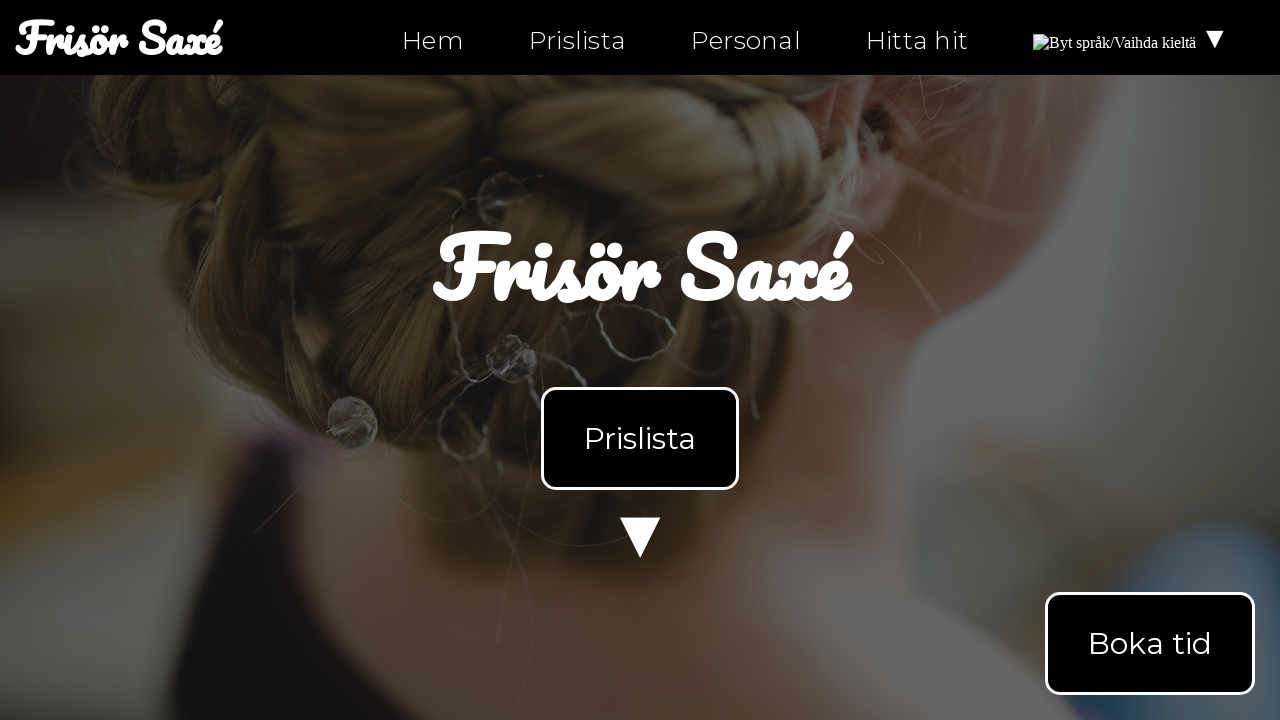

Asserted image has valid src attribute
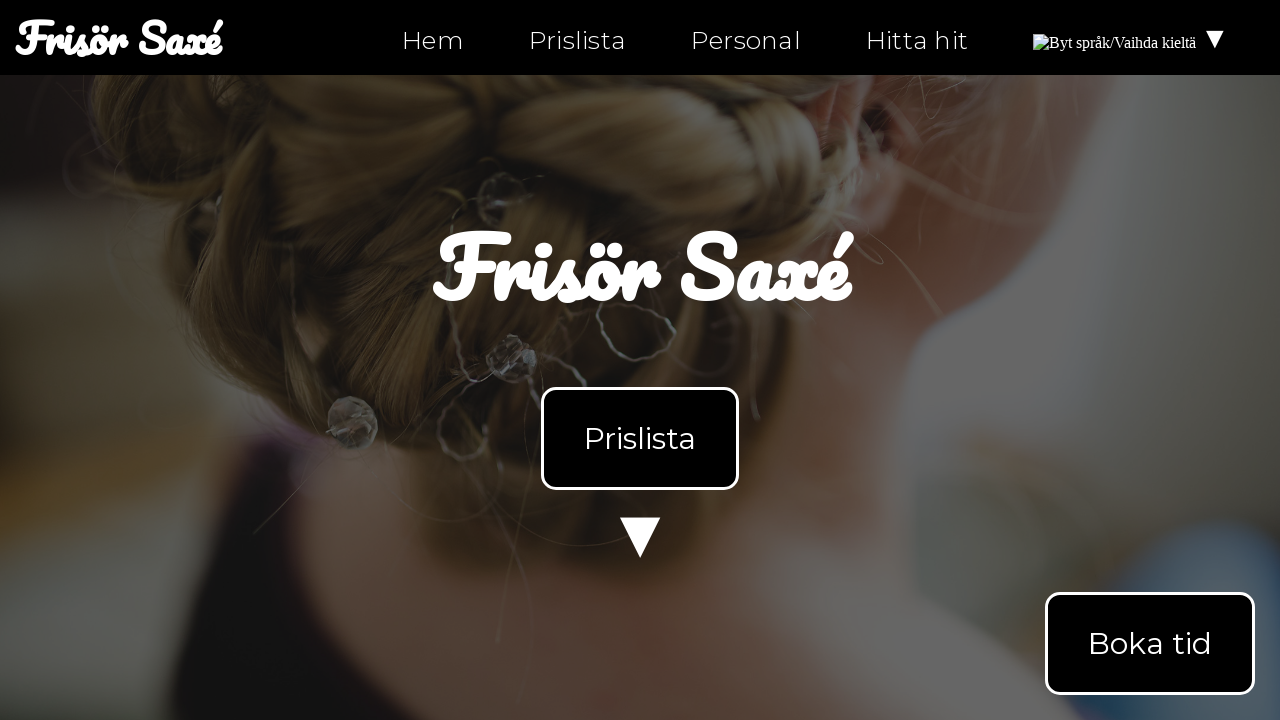

Checked image src attribute: https://upload.wikimedia.org/wikipedia/commons/b/bc/Flag_of_Finland.svg
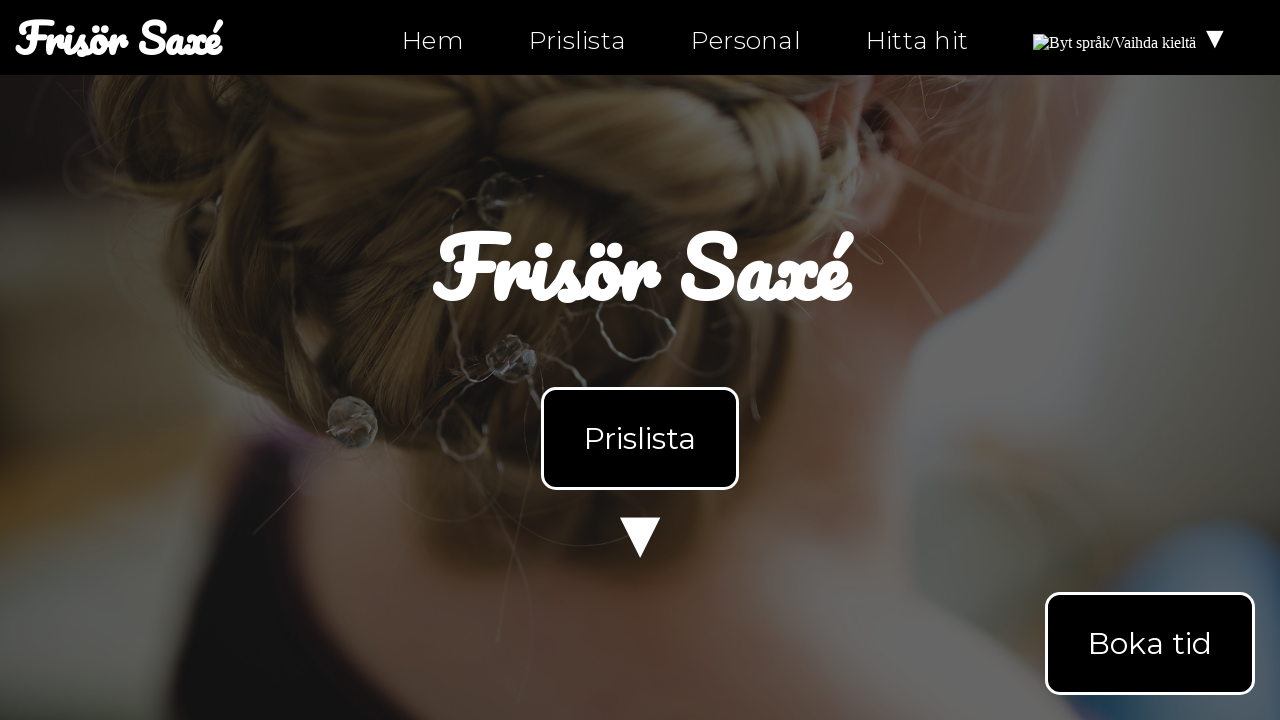

Asserted image has valid src attribute
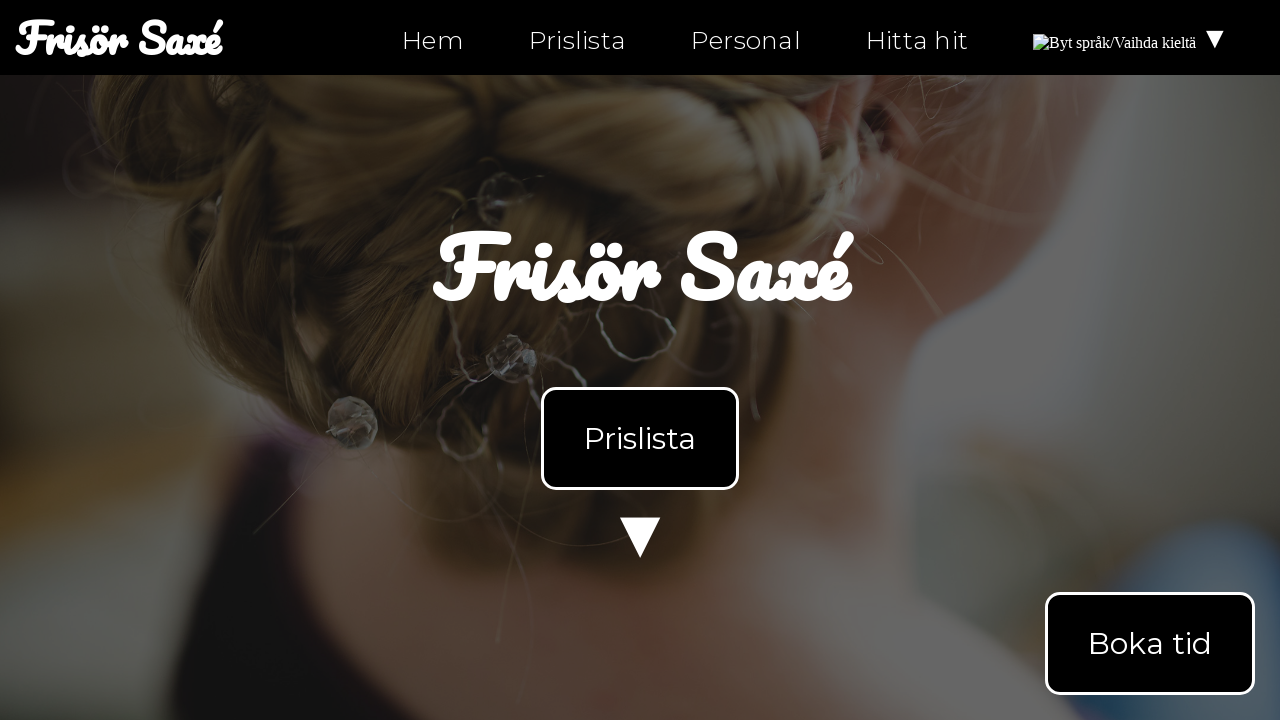

Checked image src attribute: assets/images/bild2.jpg
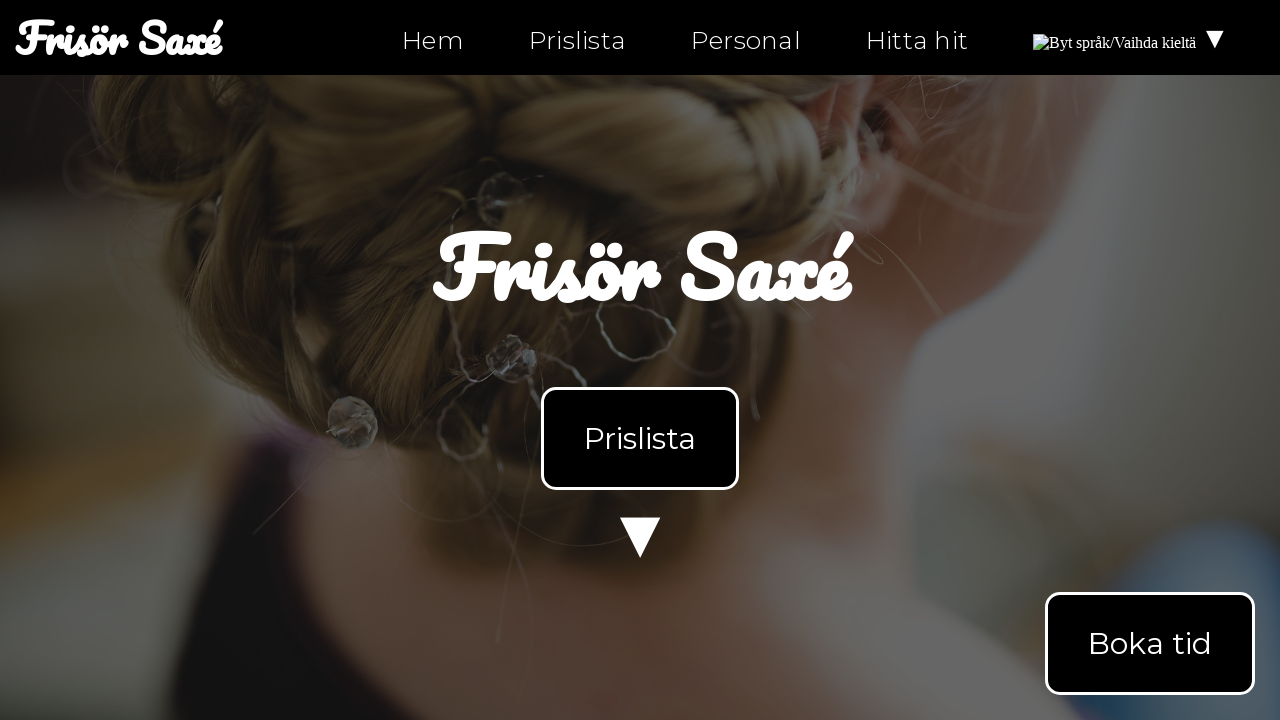

Asserted image has valid src attribute
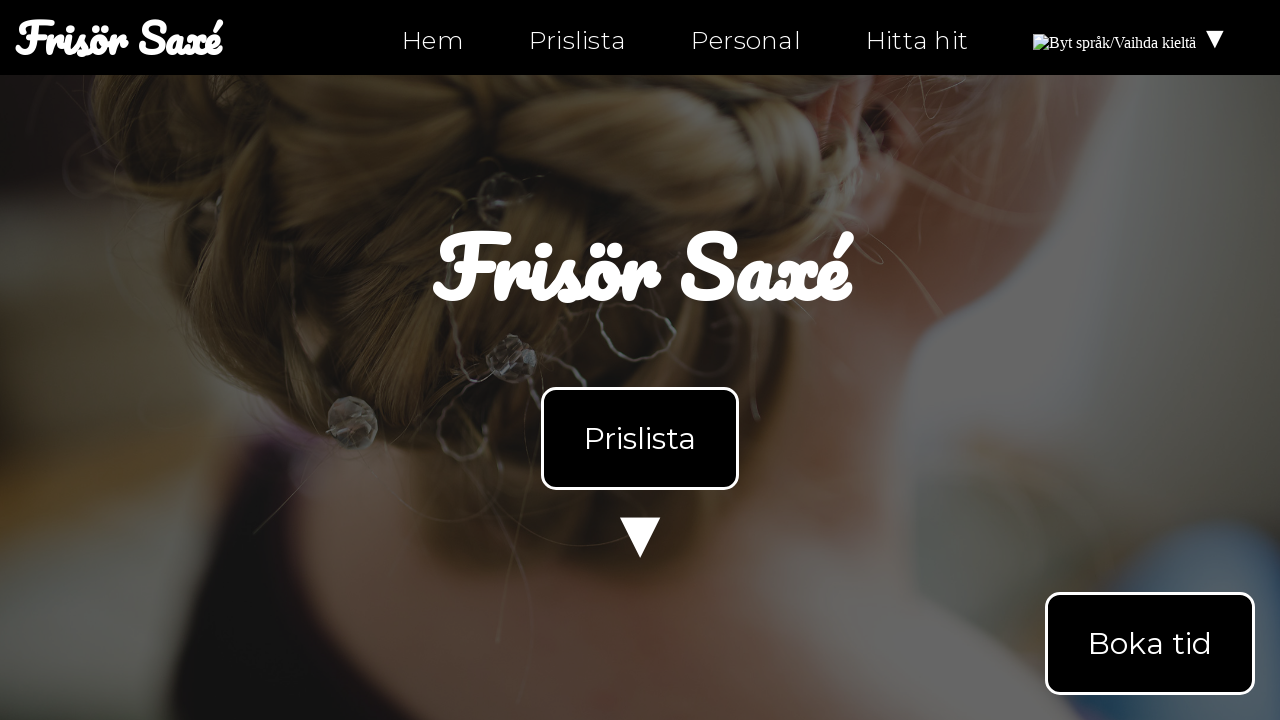

Navigated to personal.html
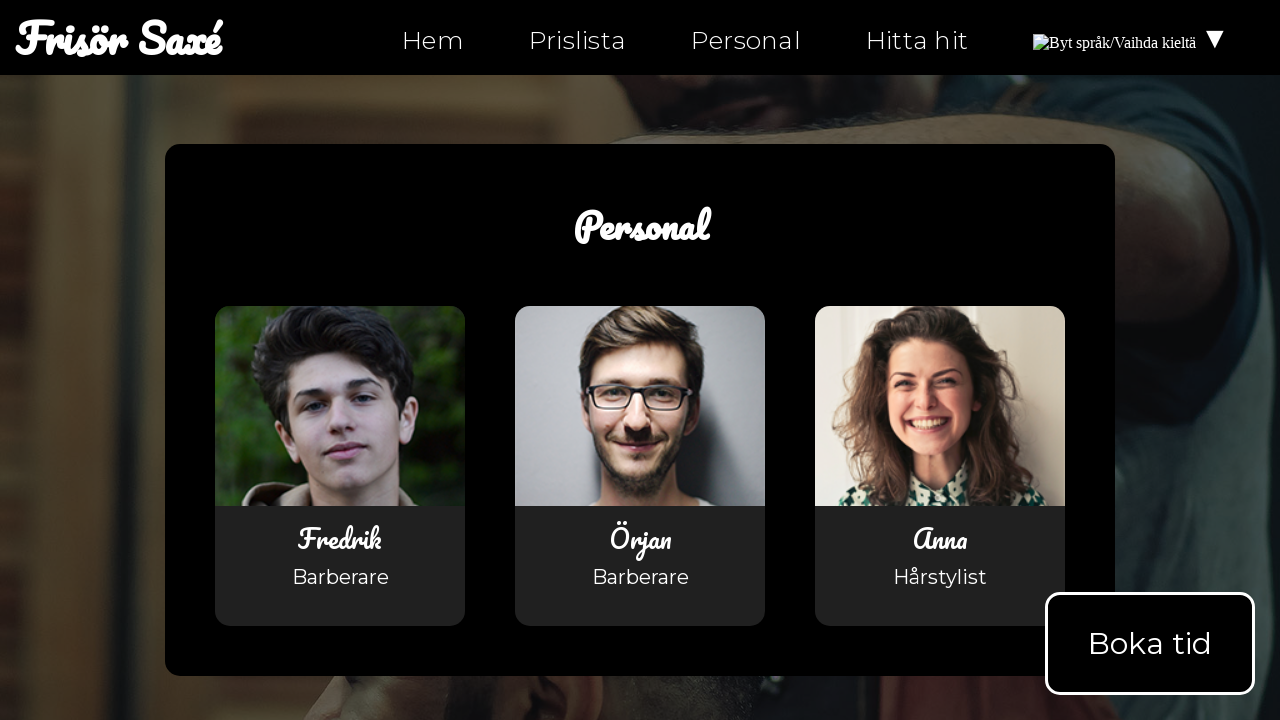

Waited for body element to load on personal.html
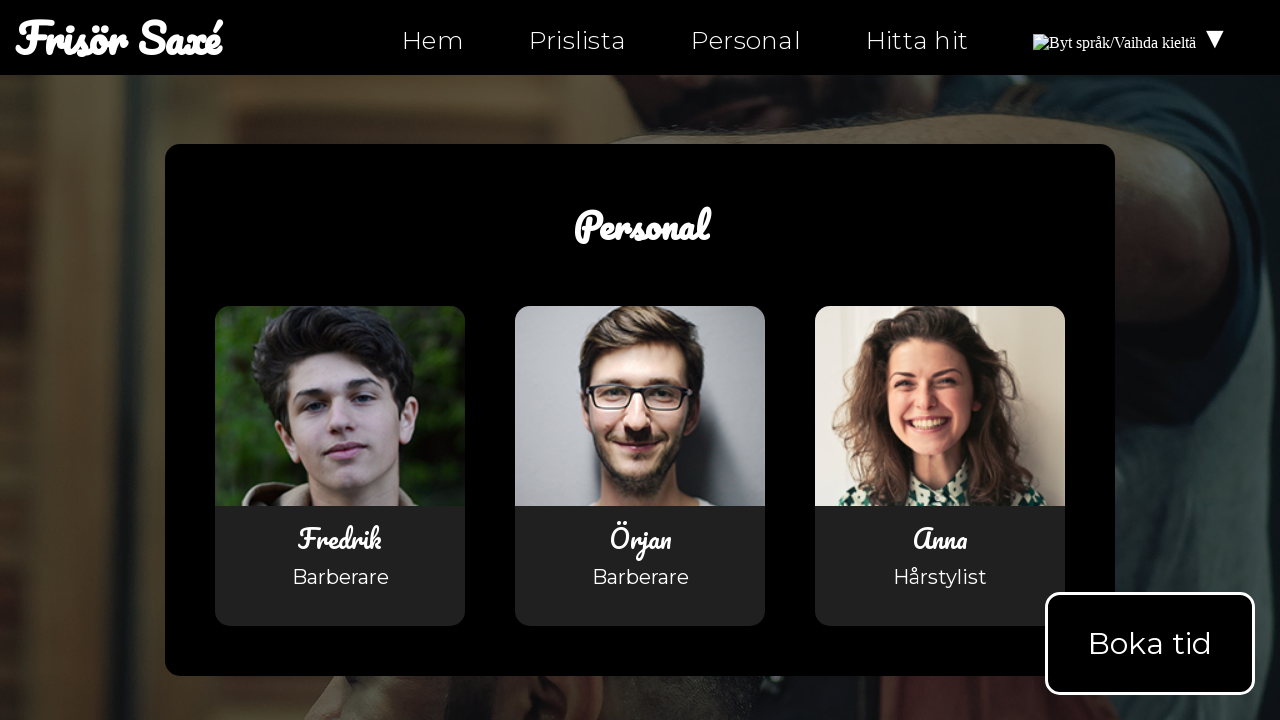

Located all img elements on personal.html
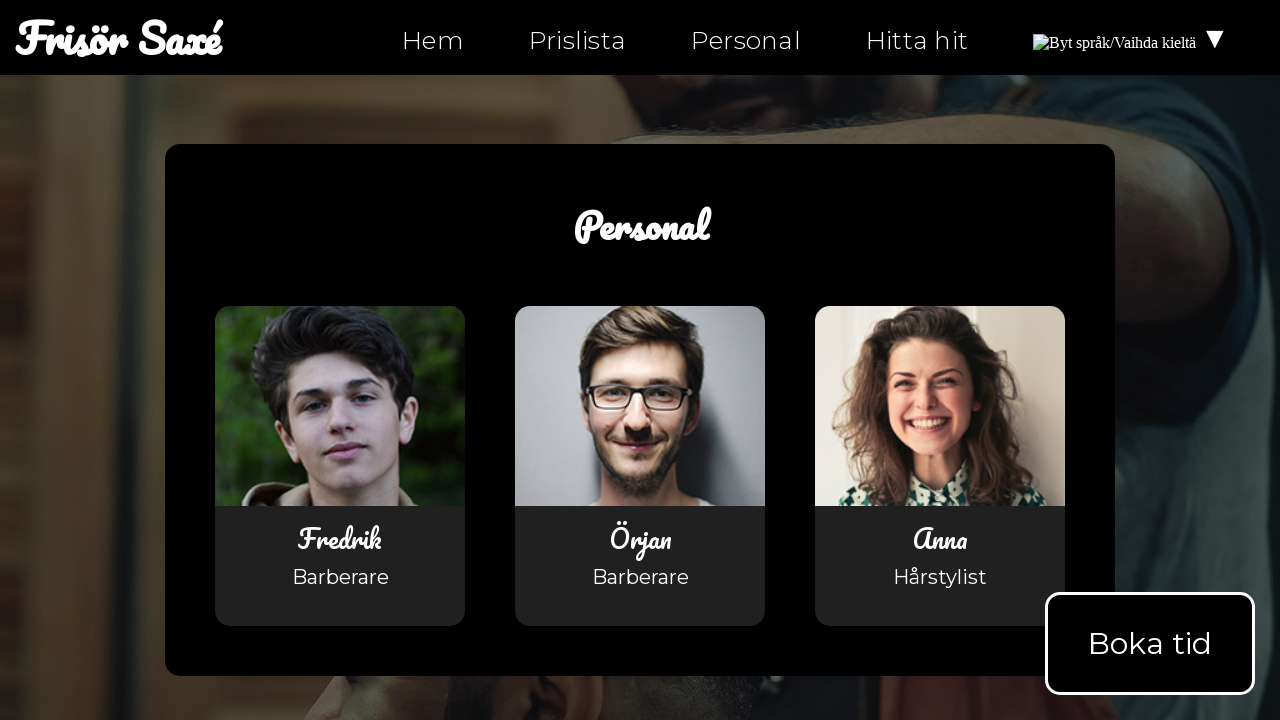

Checked image src attribute: https://upload.wikimedia.org/wikipedia/commons/4/4c/Flag_of_Sweden.svg
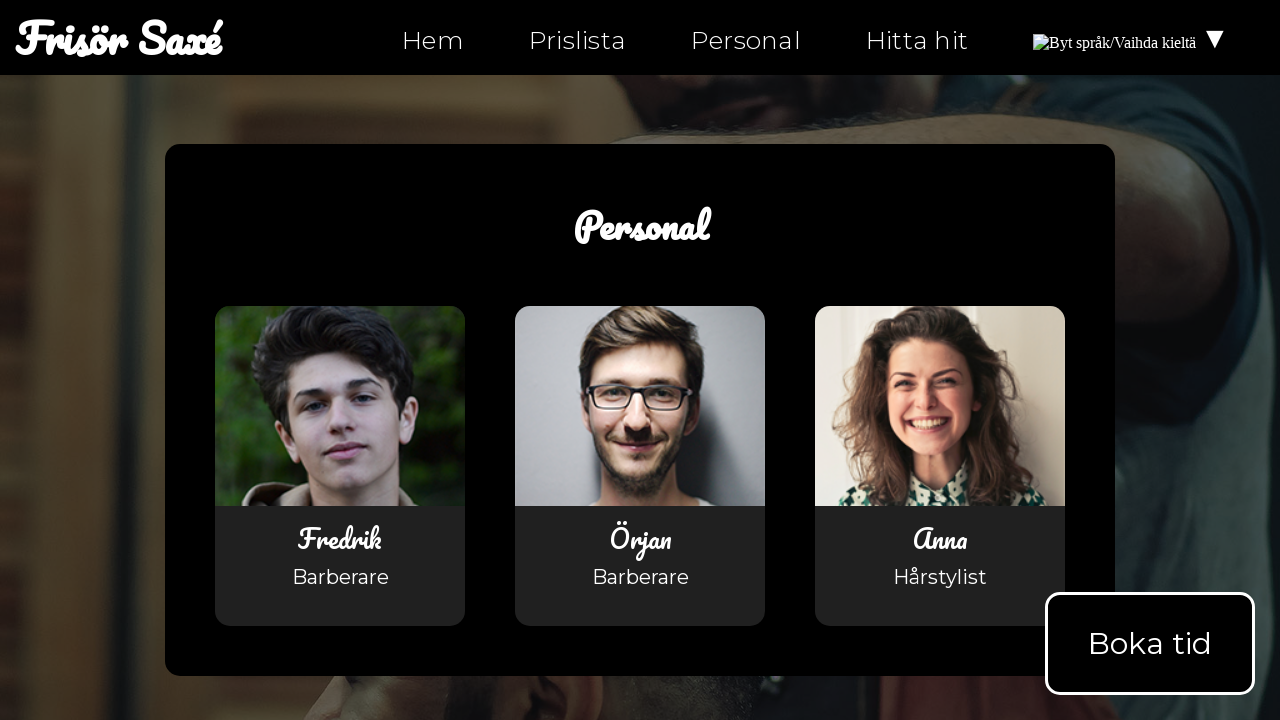

Asserted image has valid src attribute
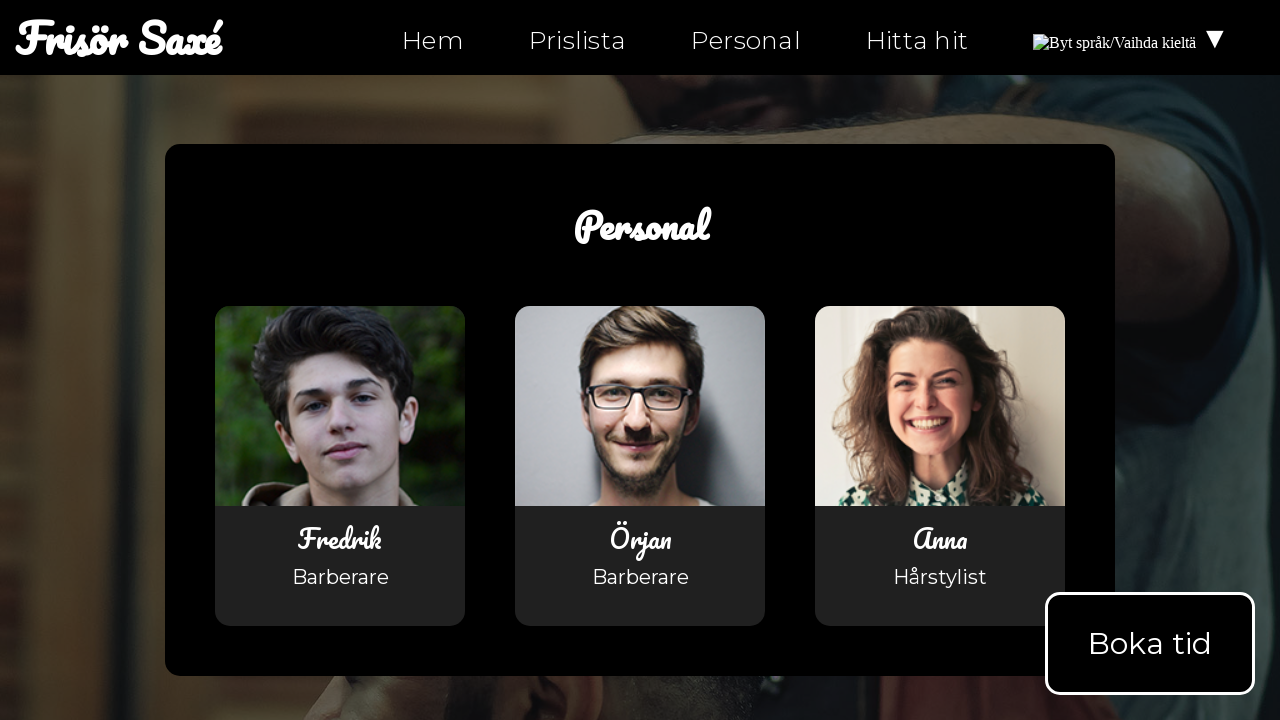

Checked image src attribute: https://upload.wikimedia.org/wikipedia/commons/4/4c/Flag_of_Sweden.svg
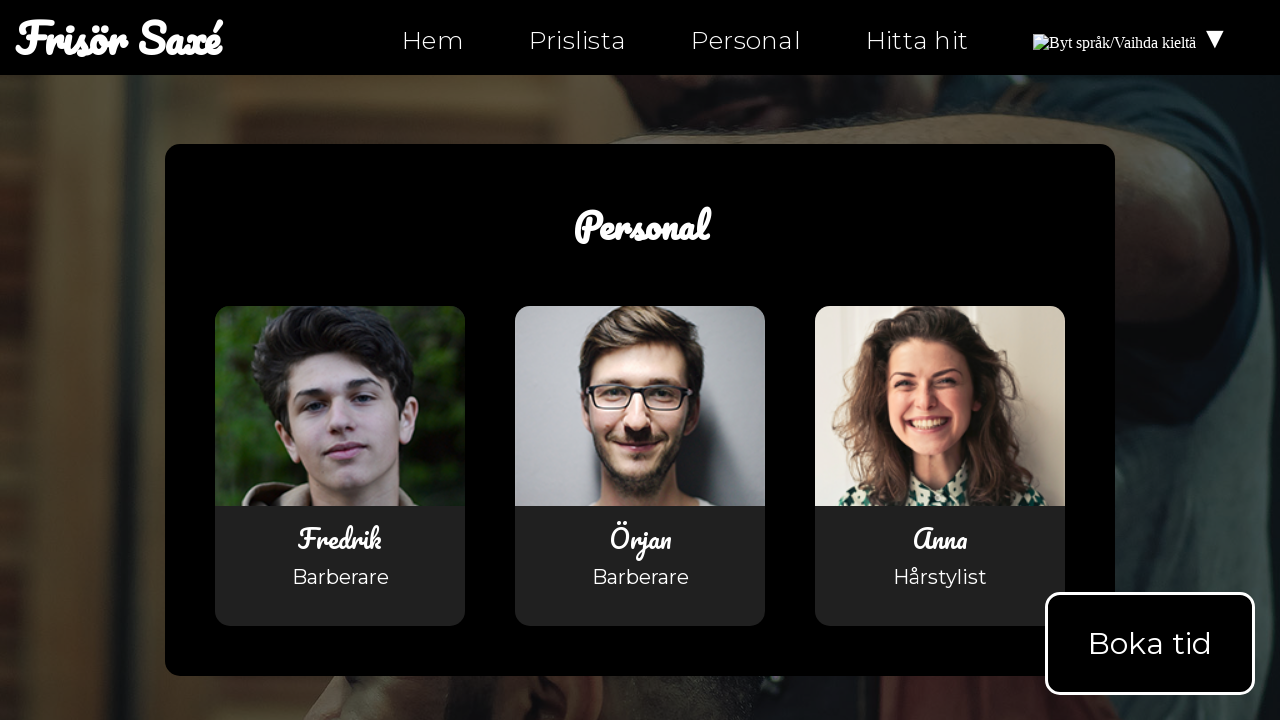

Asserted image has valid src attribute
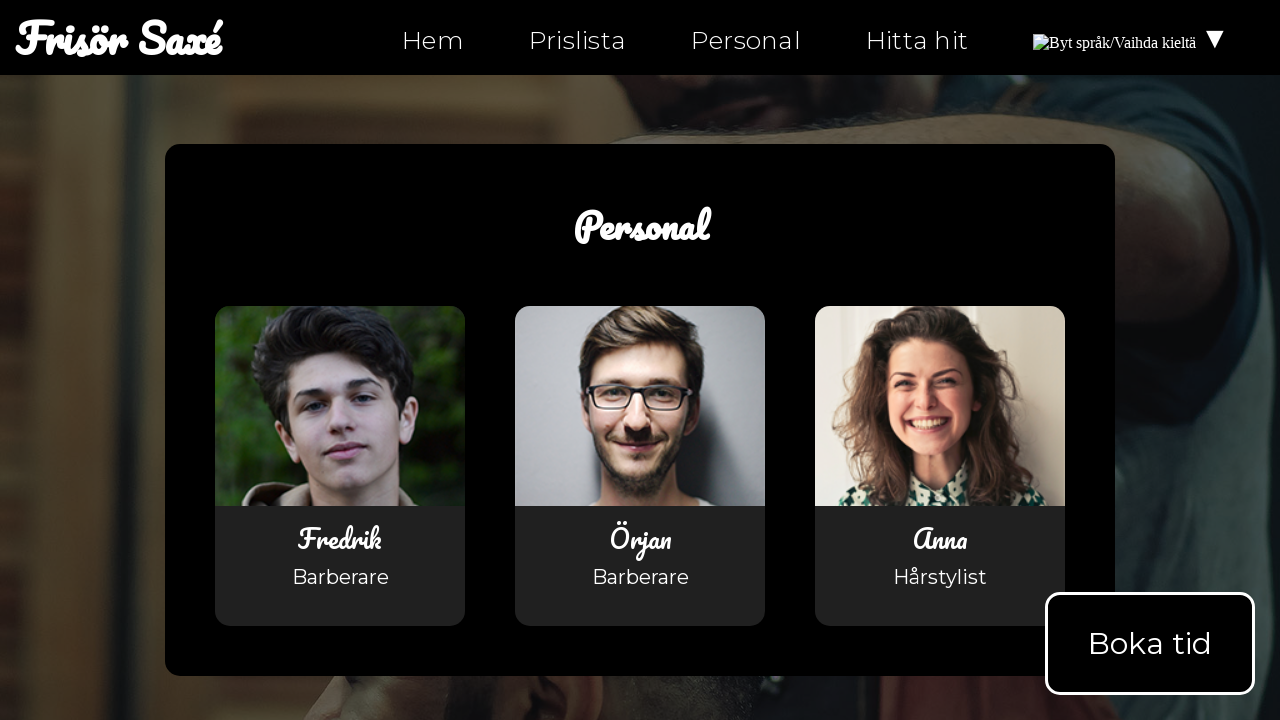

Checked image src attribute: https://upload.wikimedia.org/wikipedia/commons/b/bc/Flag_of_Finland.svg
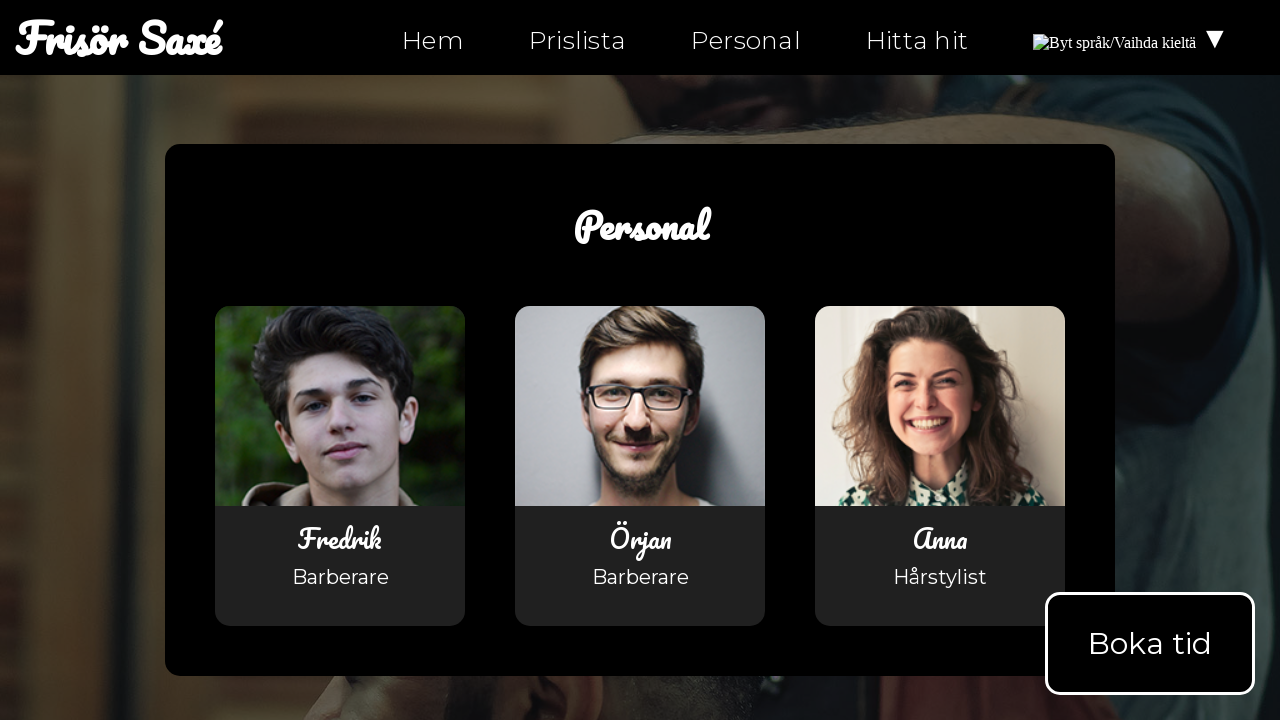

Asserted image has valid src attribute
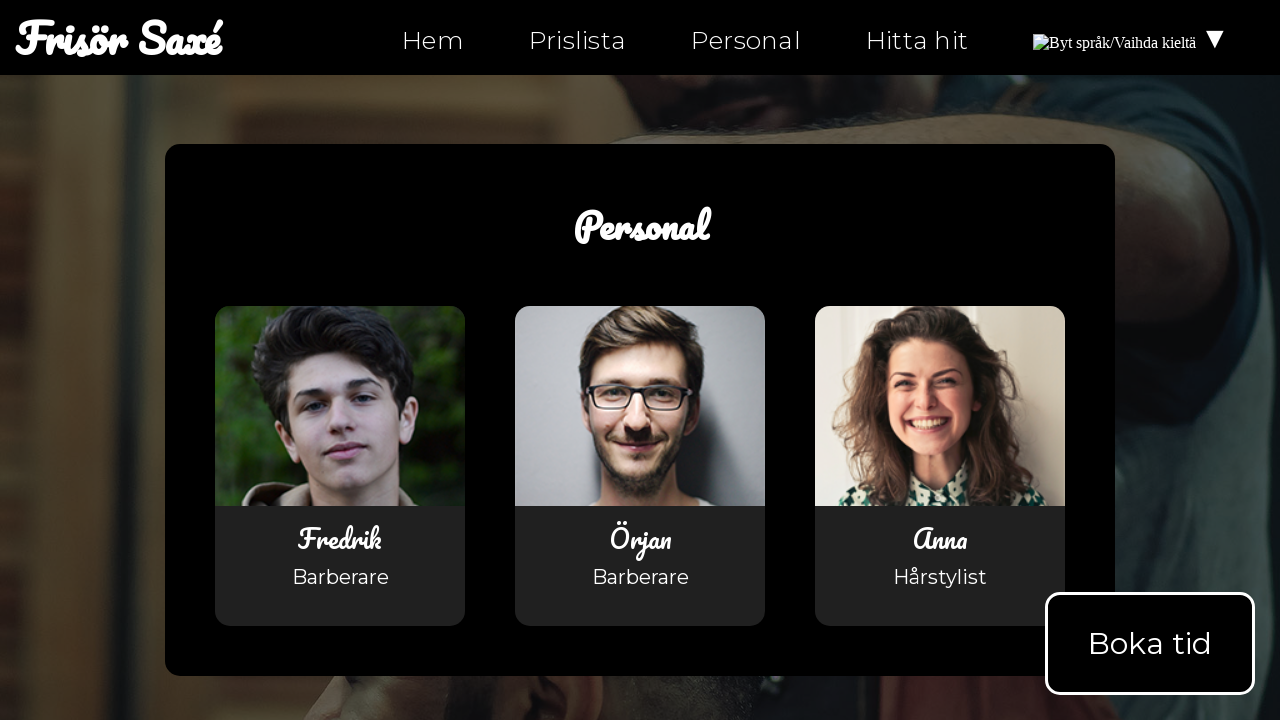

Checked image src attribute: assets/images/bild3.jpg
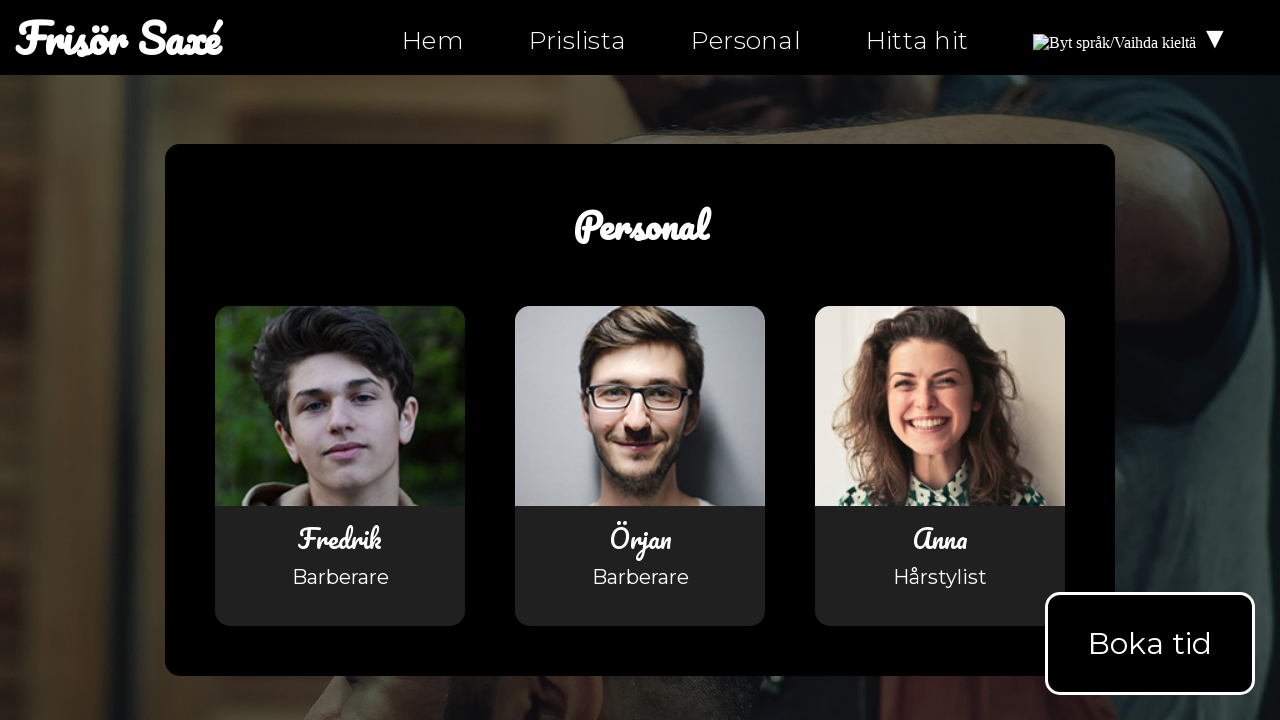

Asserted image has valid src attribute
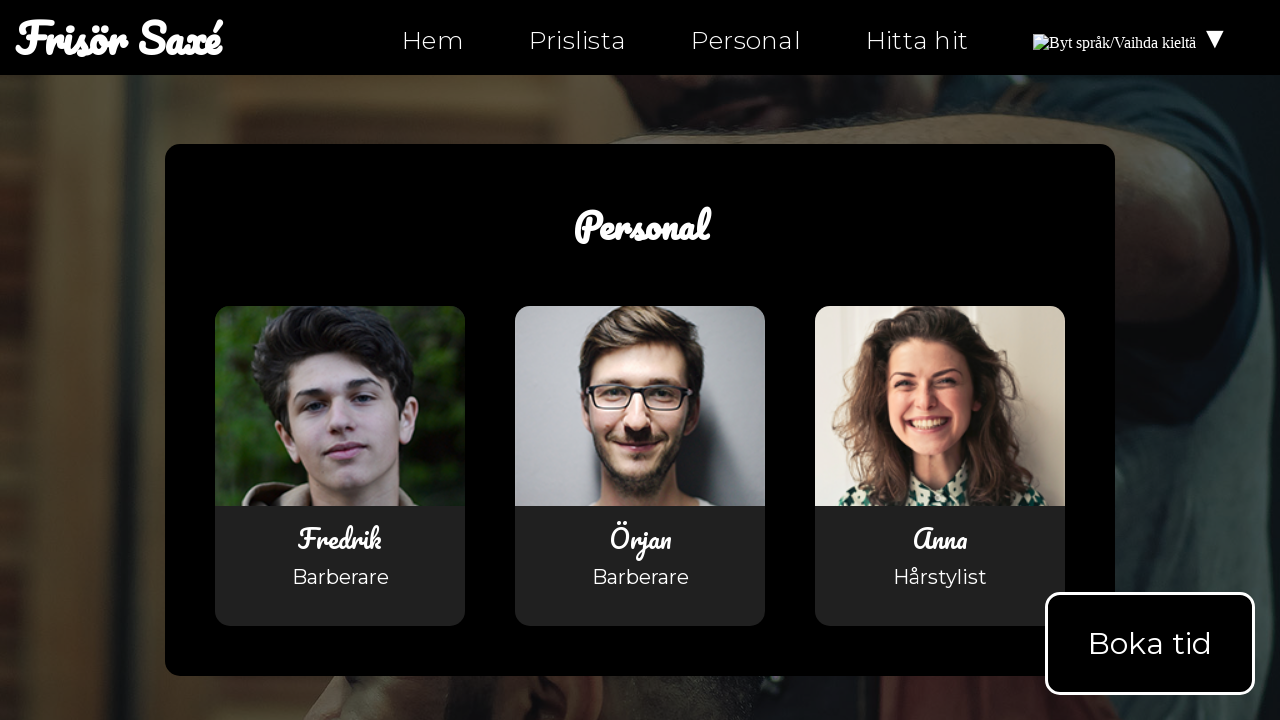

Checked image src attribute: assets/images/fredrik_ortqvist.png
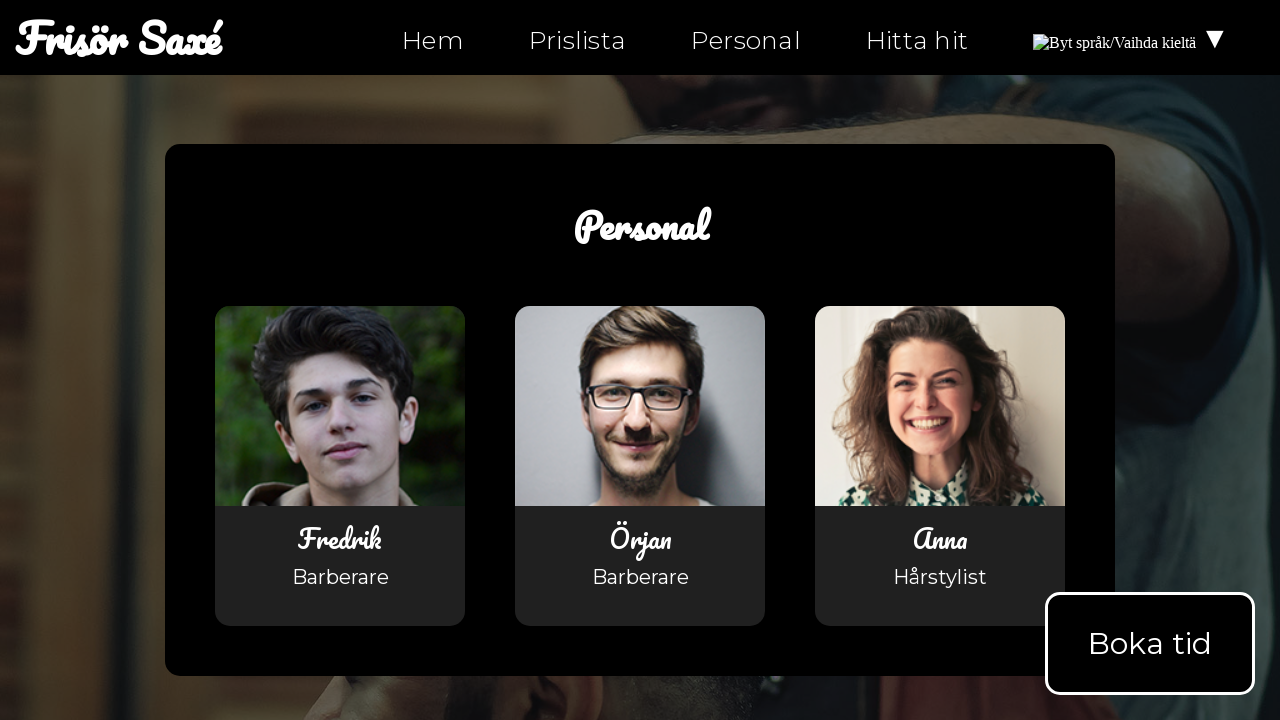

Asserted image has valid src attribute
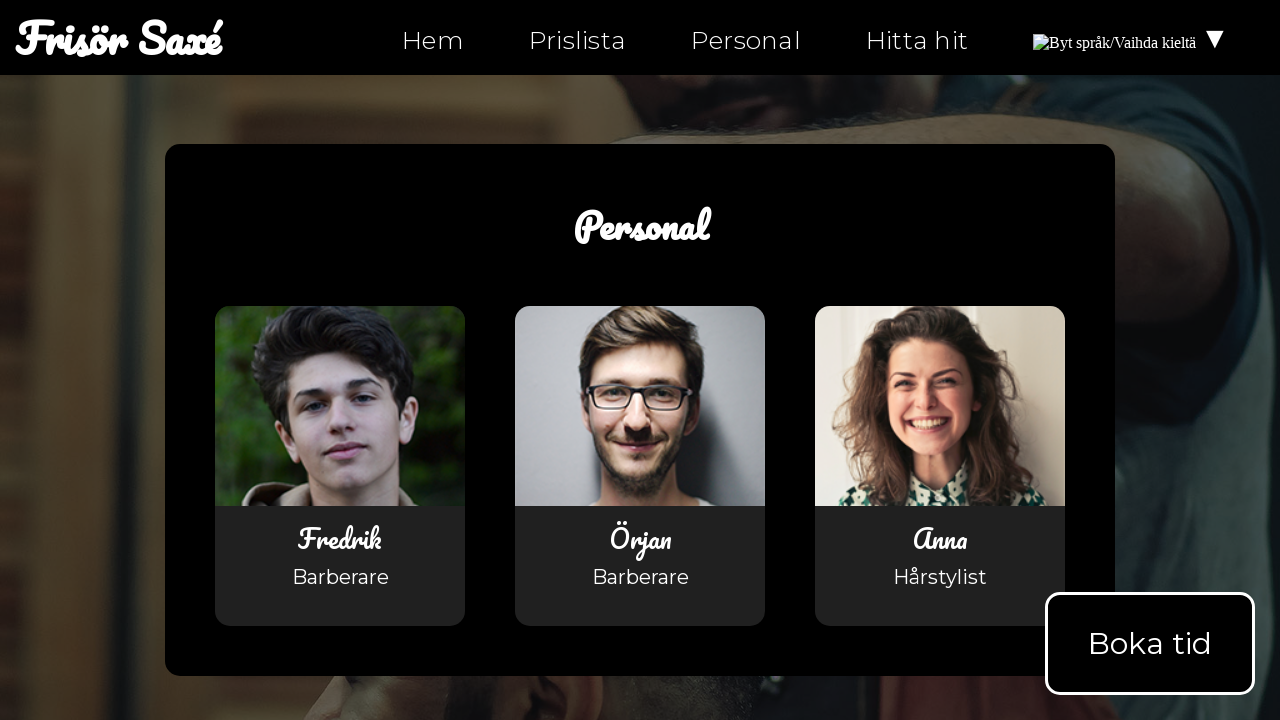

Checked image src attribute: assets/images/orjan_johansson.png
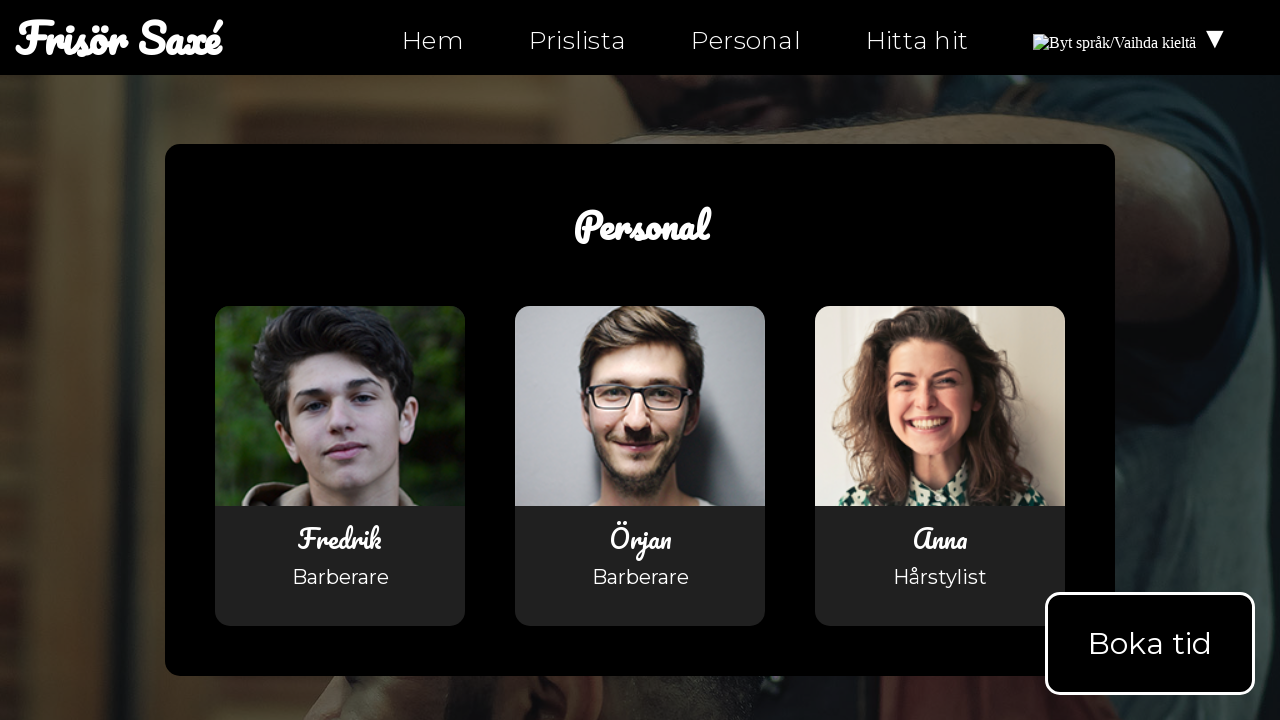

Asserted image has valid src attribute
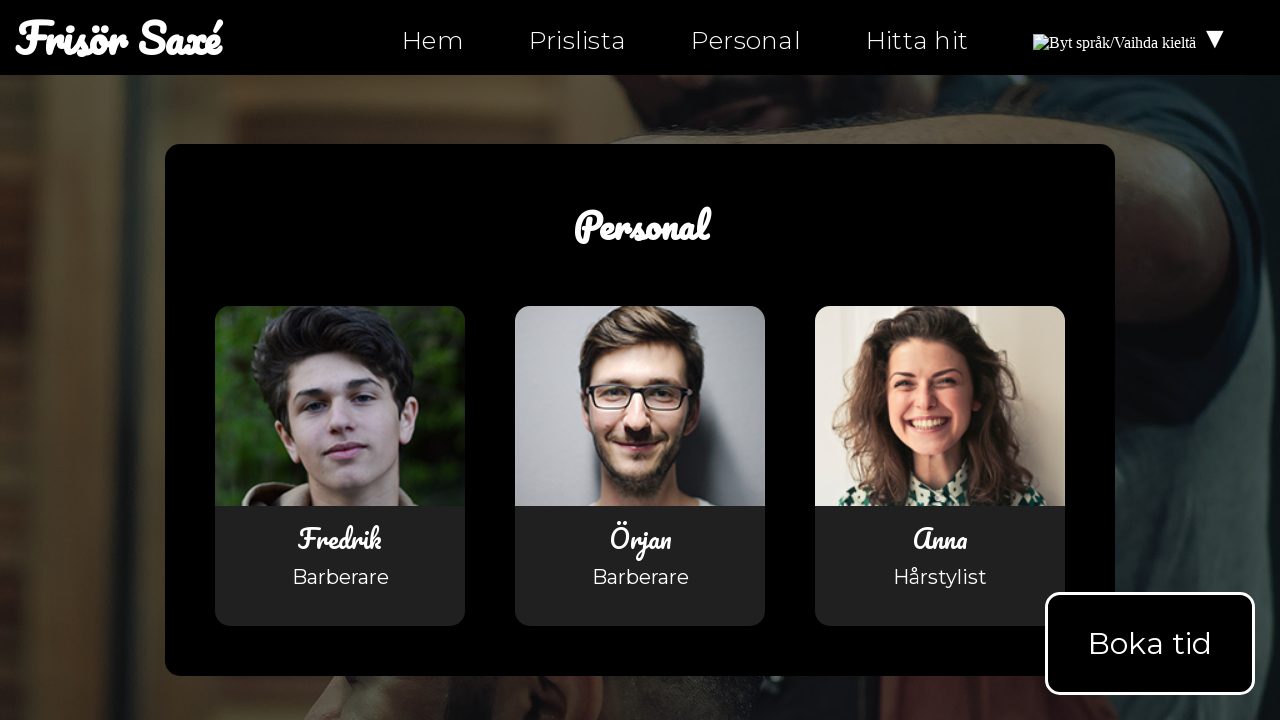

Checked image src attribute: assets/images/anna_pettersson.png
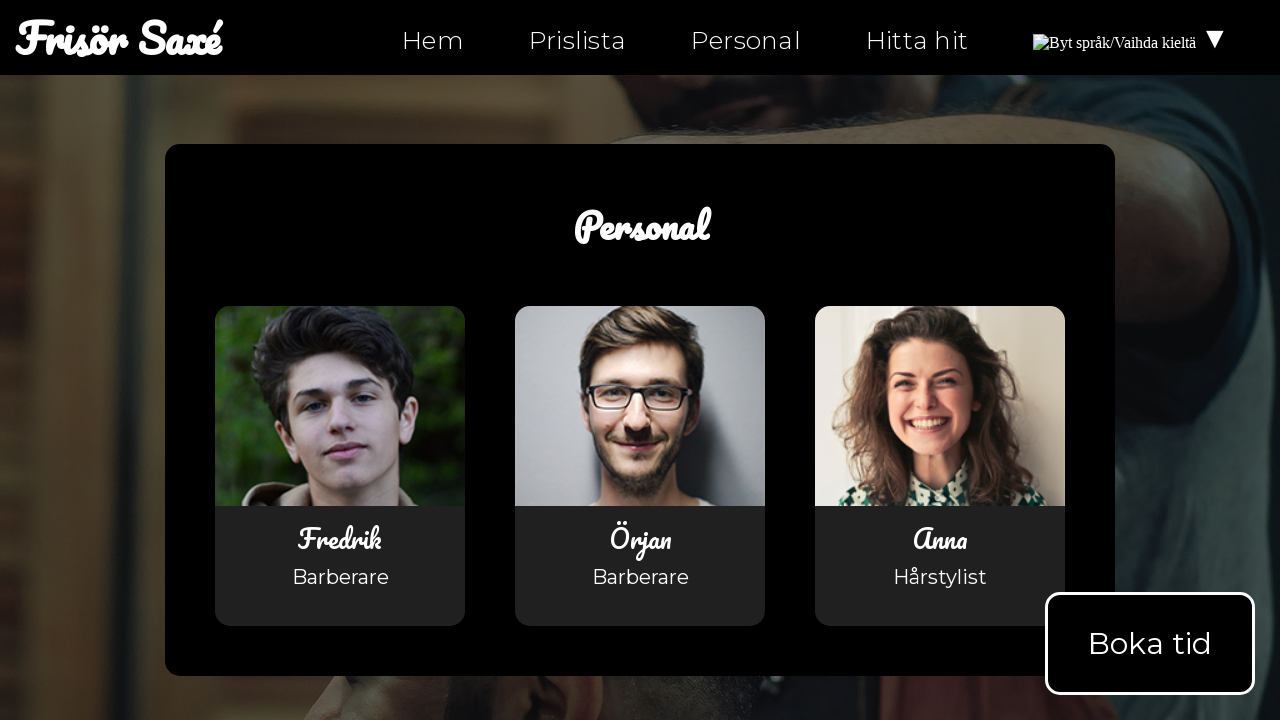

Asserted image has valid src attribute
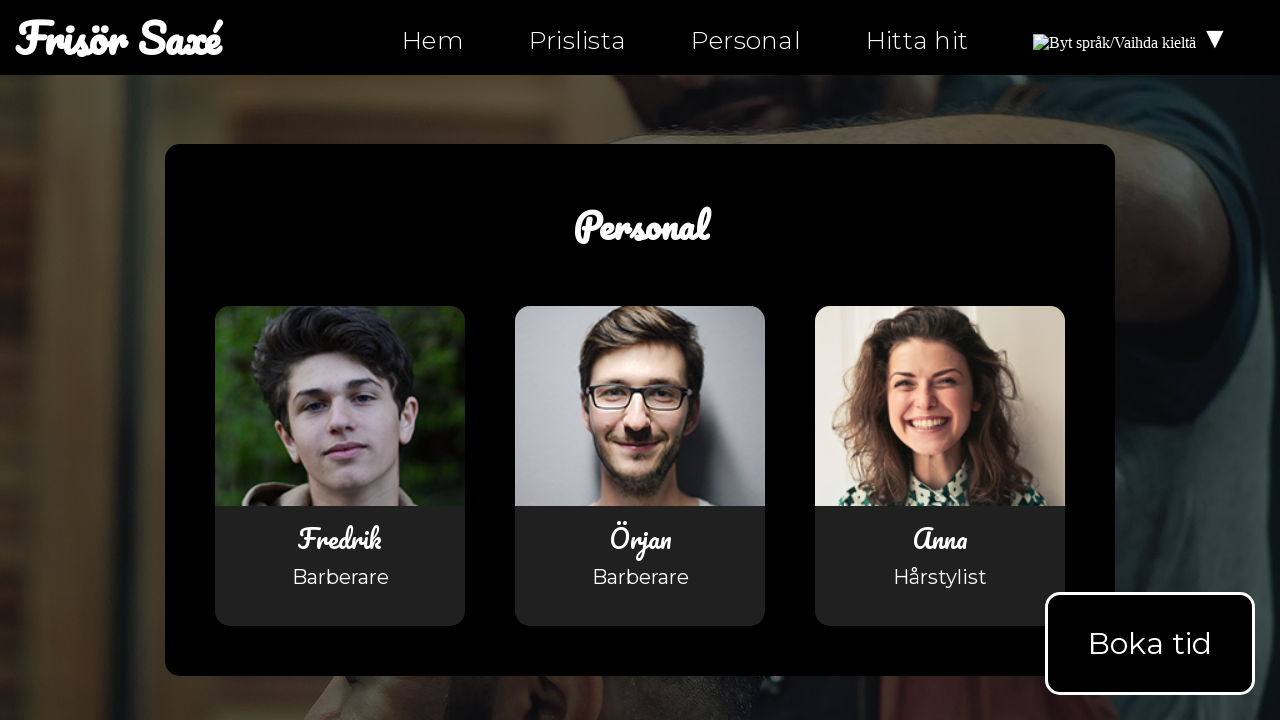

Navigated to hitta-hit.html
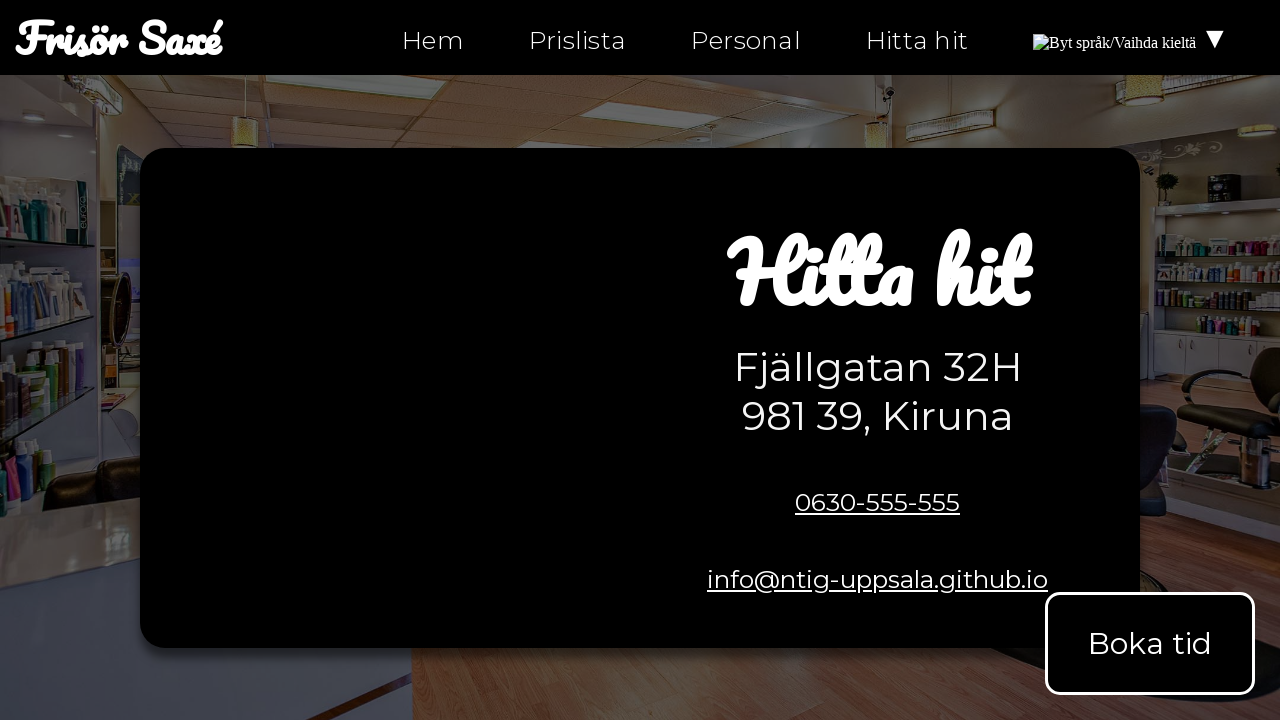

Waited for body element to load on hitta-hit.html
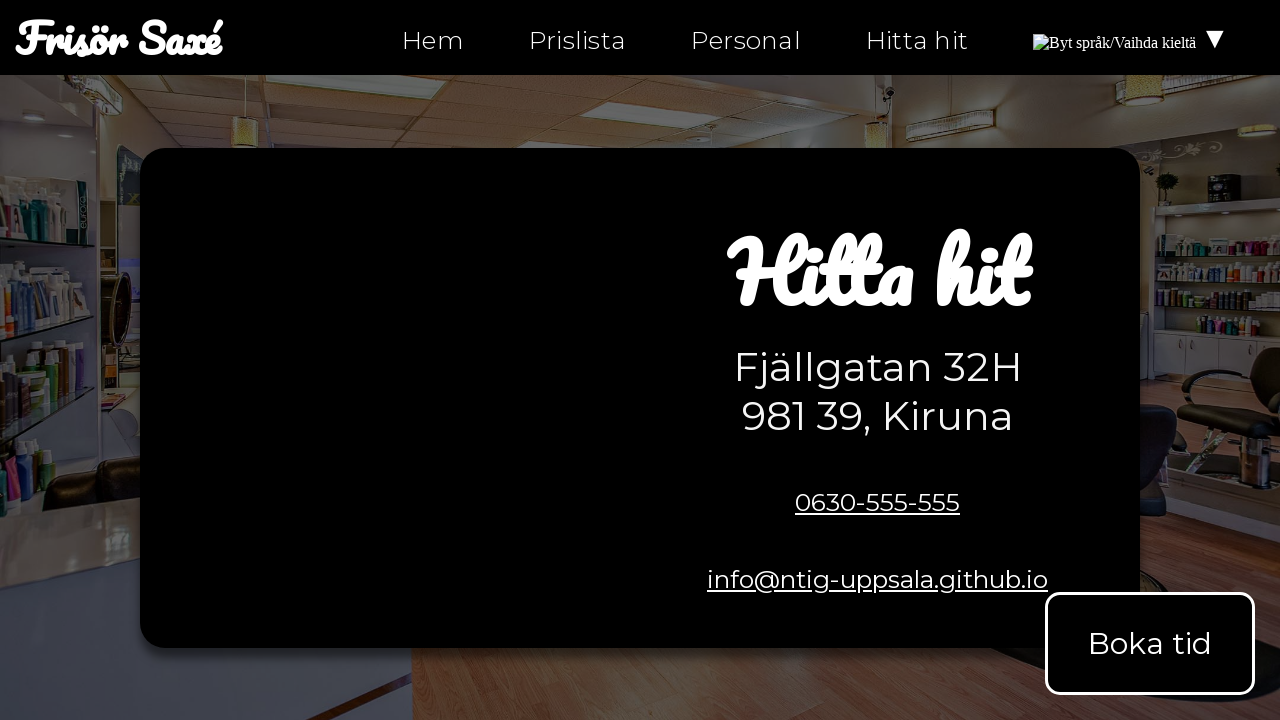

Located all img elements on hitta-hit.html
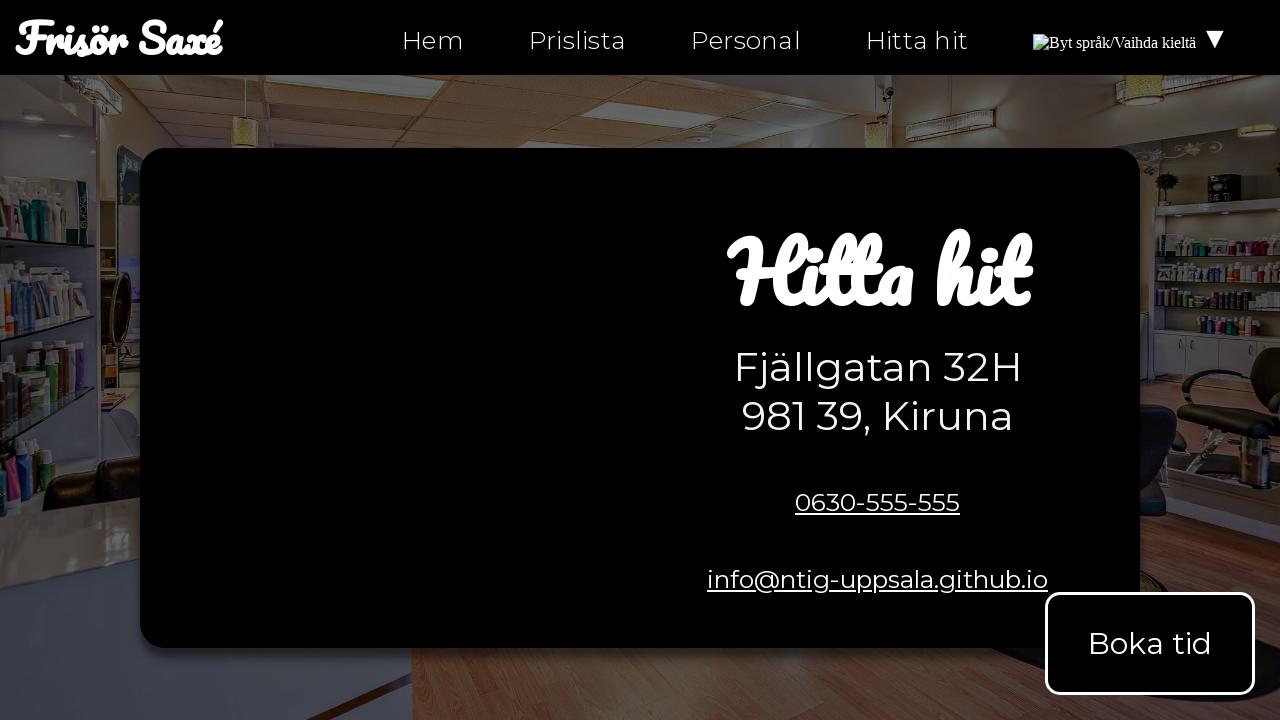

Checked image src attribute: https://upload.wikimedia.org/wikipedia/commons/4/4c/Flag_of_Sweden.svg
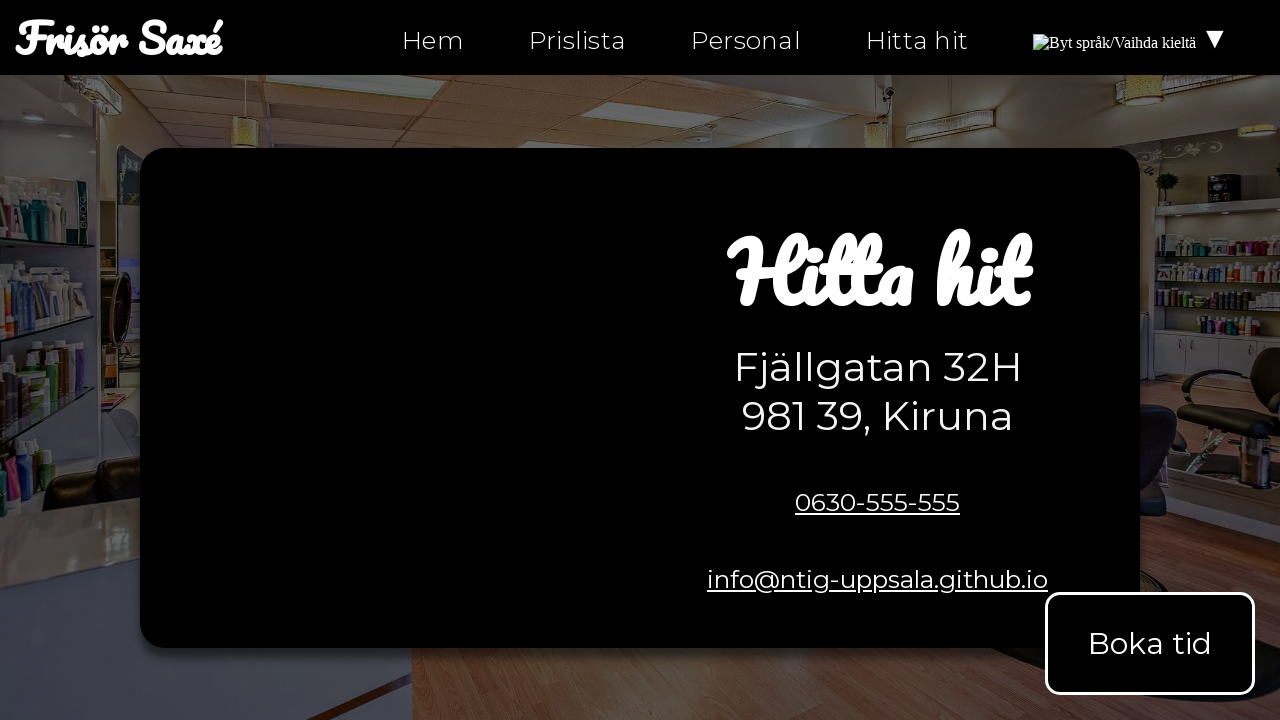

Asserted image has valid src attribute
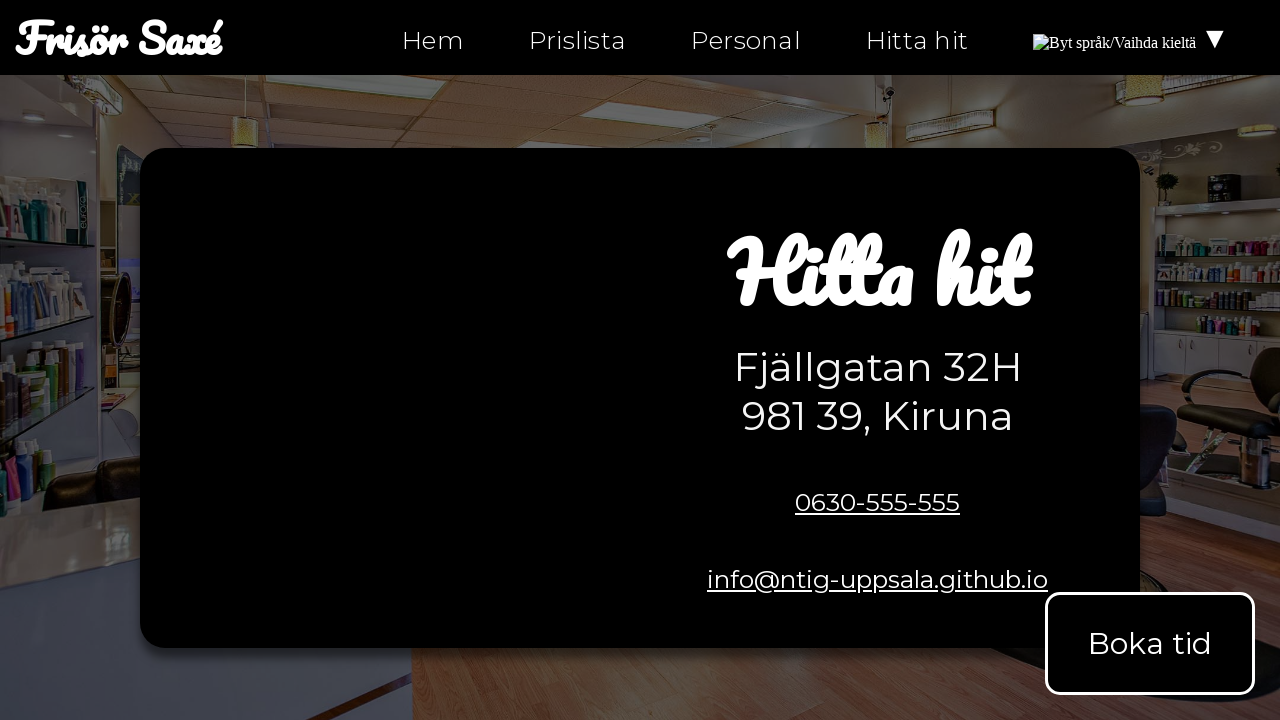

Checked image src attribute: https://upload.wikimedia.org/wikipedia/commons/4/4c/Flag_of_Sweden.svg
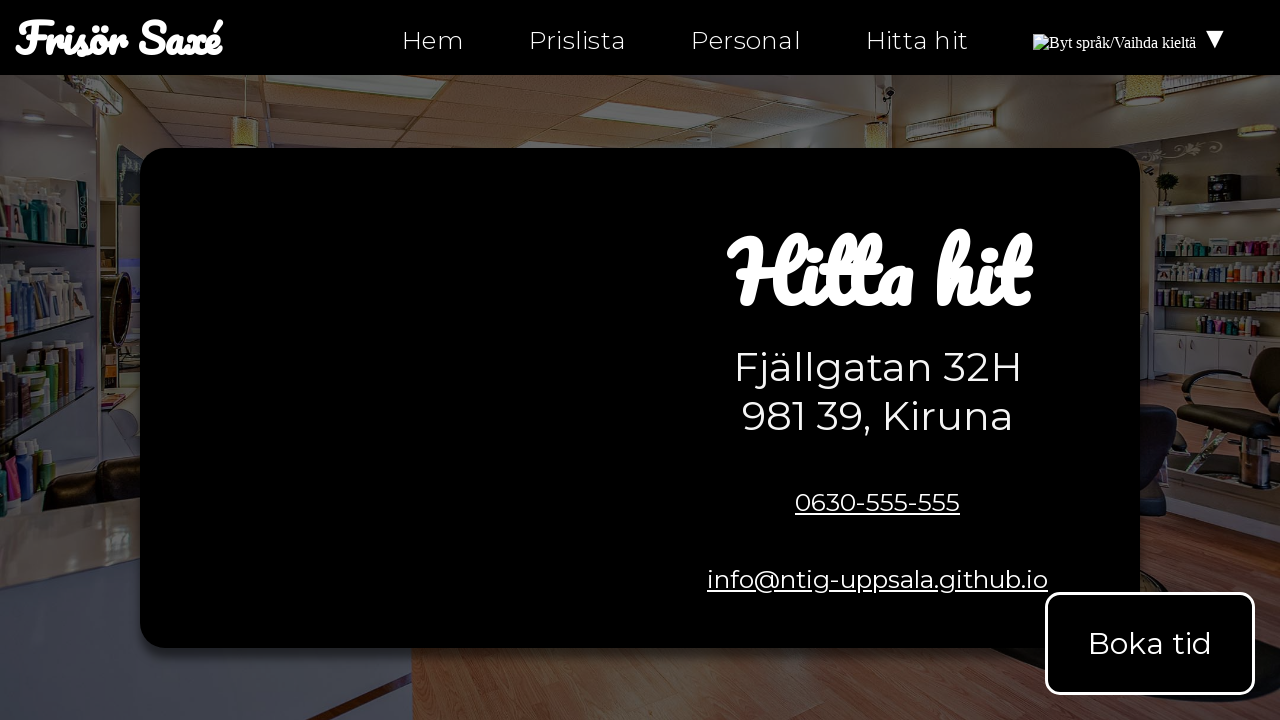

Asserted image has valid src attribute
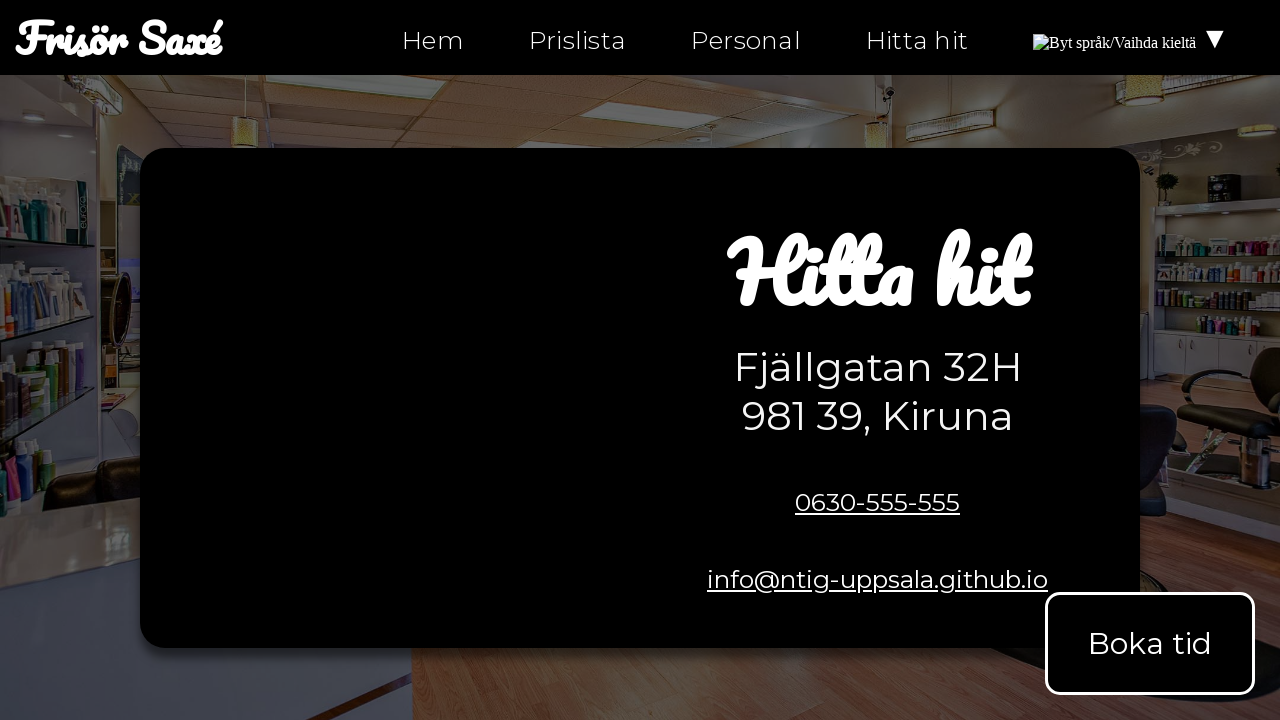

Checked image src attribute: https://upload.wikimedia.org/wikipedia/commons/b/bc/Flag_of_Finland.svg
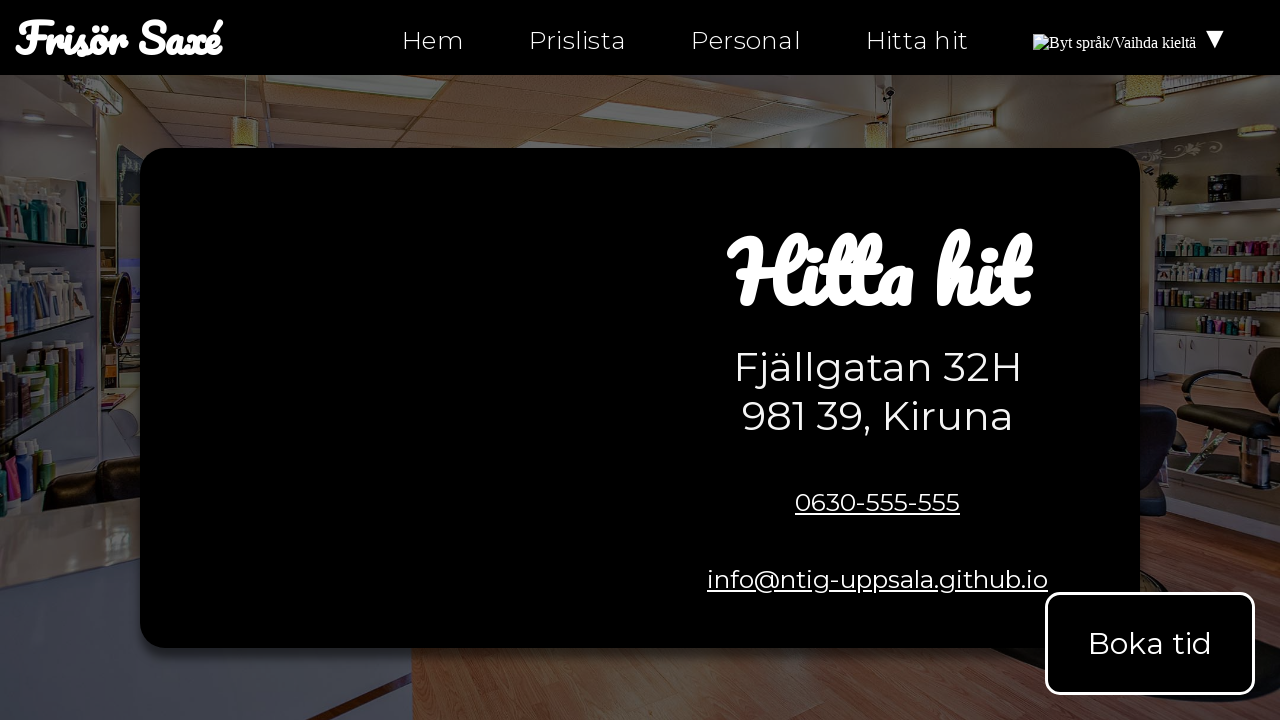

Asserted image has valid src attribute
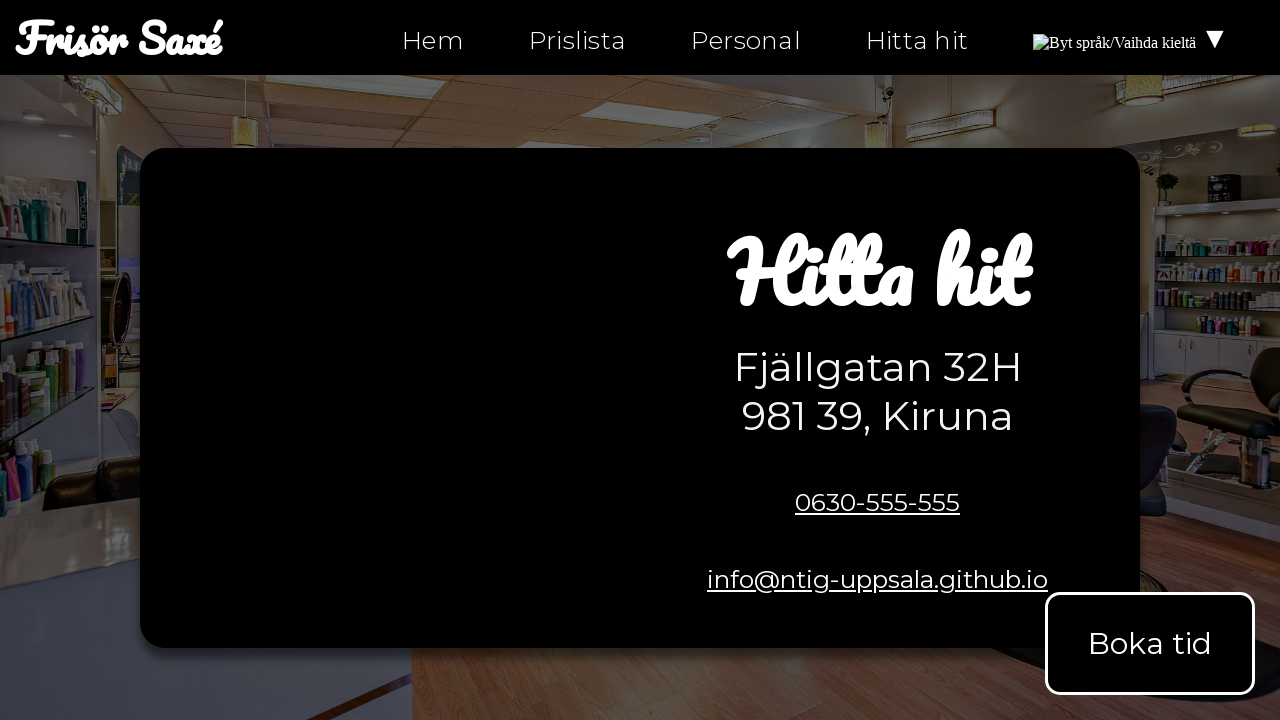

Checked image src attribute: assets/images/bild1.jpg
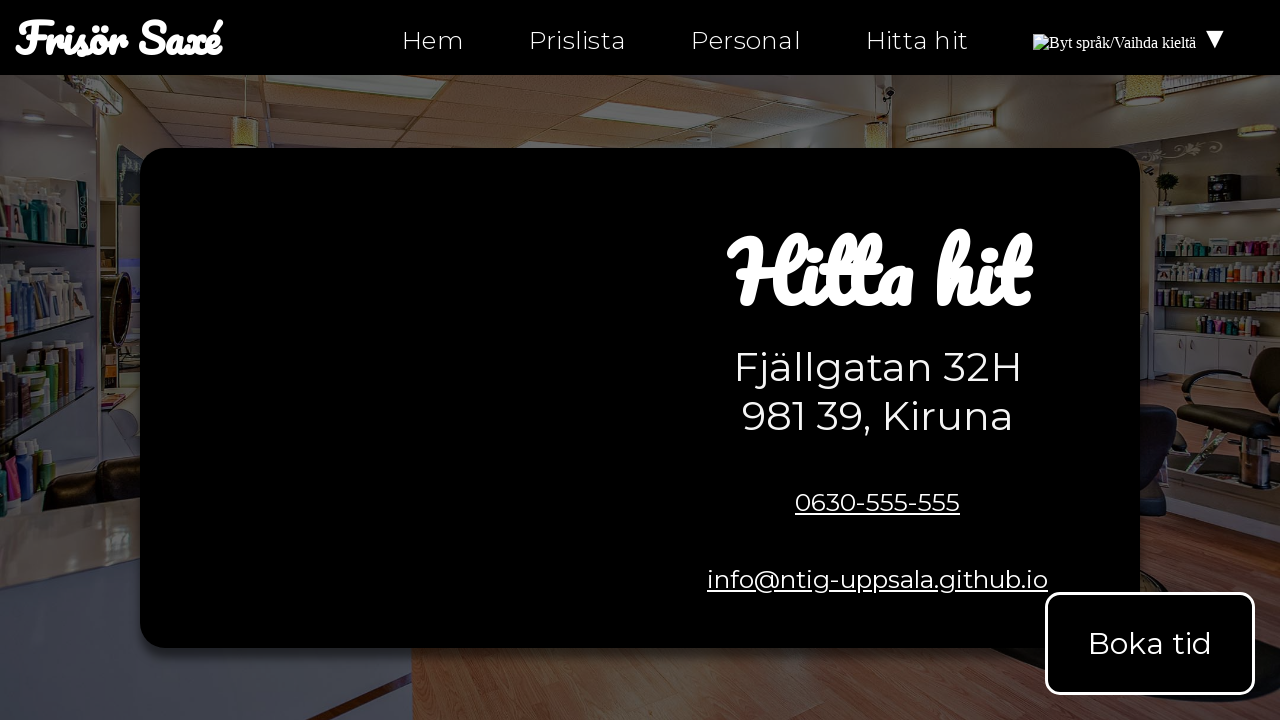

Asserted image has valid src attribute
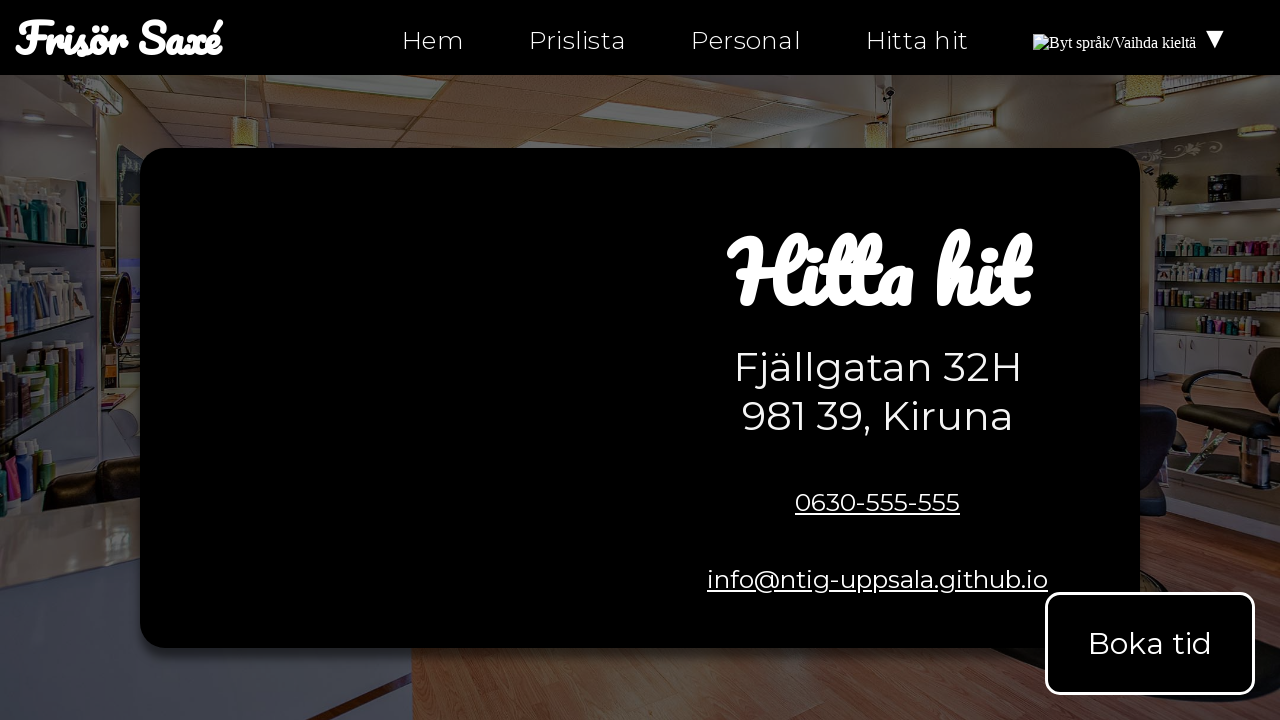

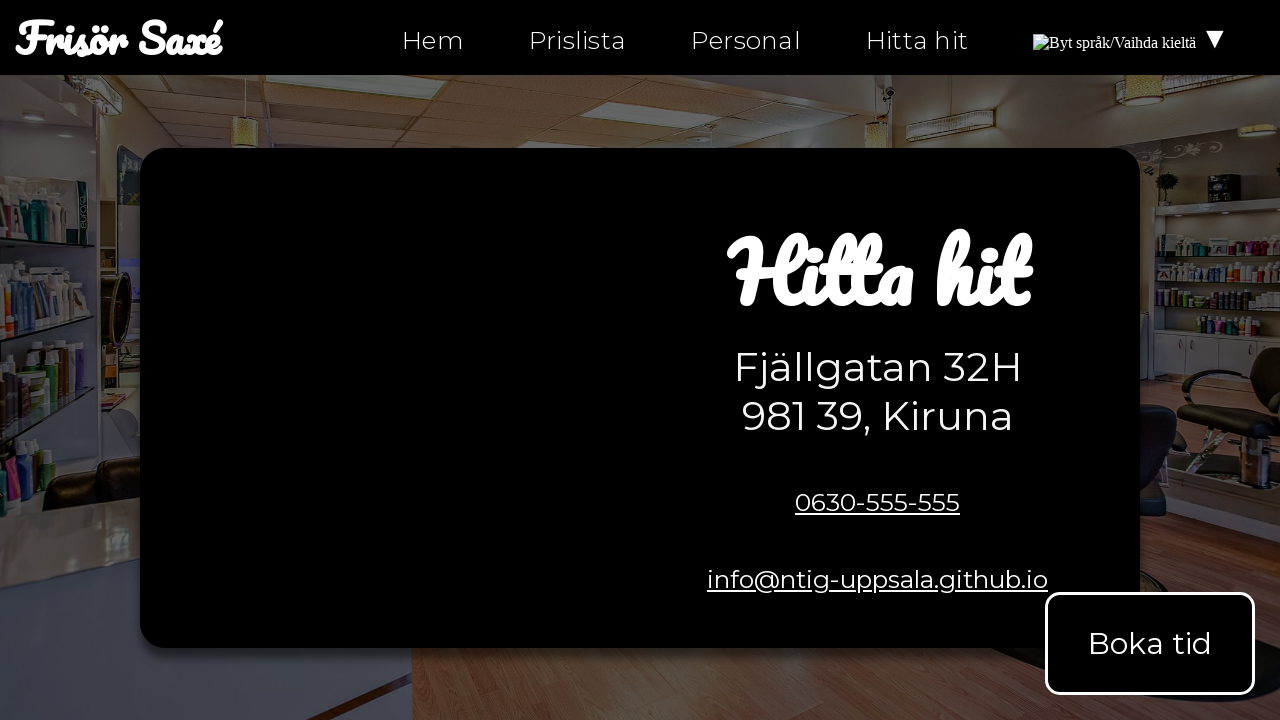